Tests scrolling functionality on the Selenium downloads page by scrolling down and up multiple times

Starting URL: http://seleniumhq.org/download

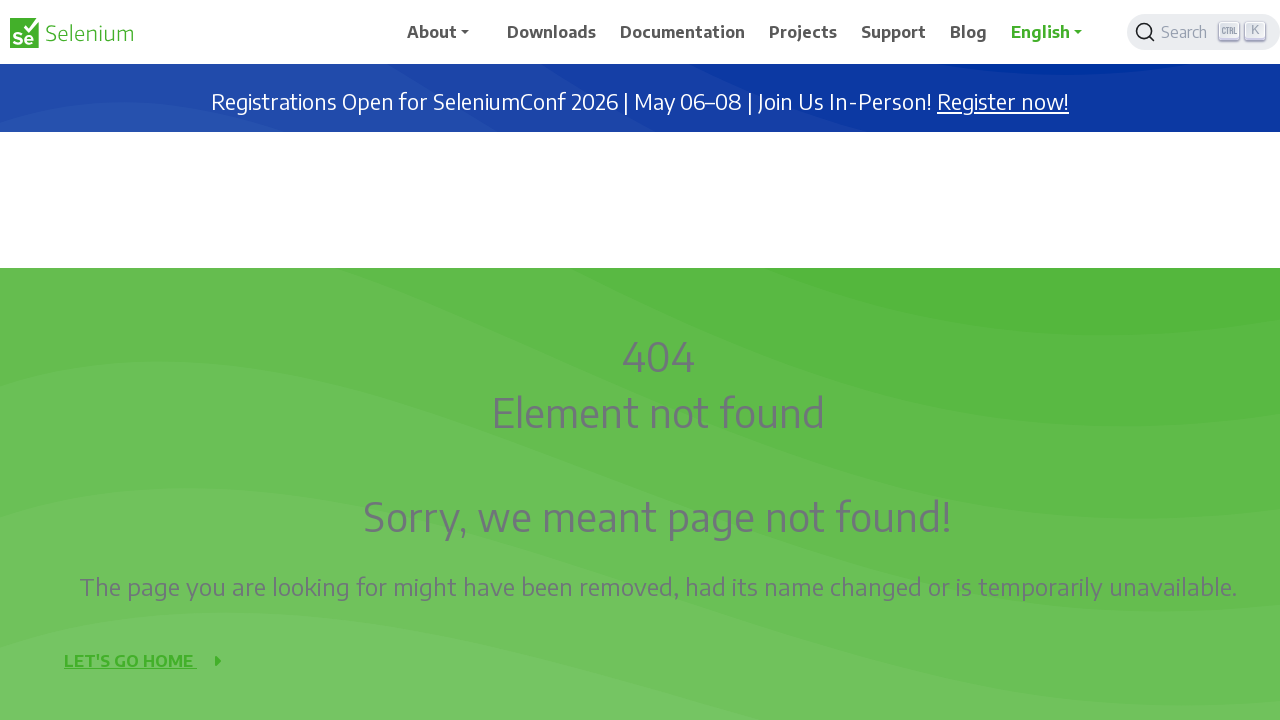

Navigated to Selenium downloads page
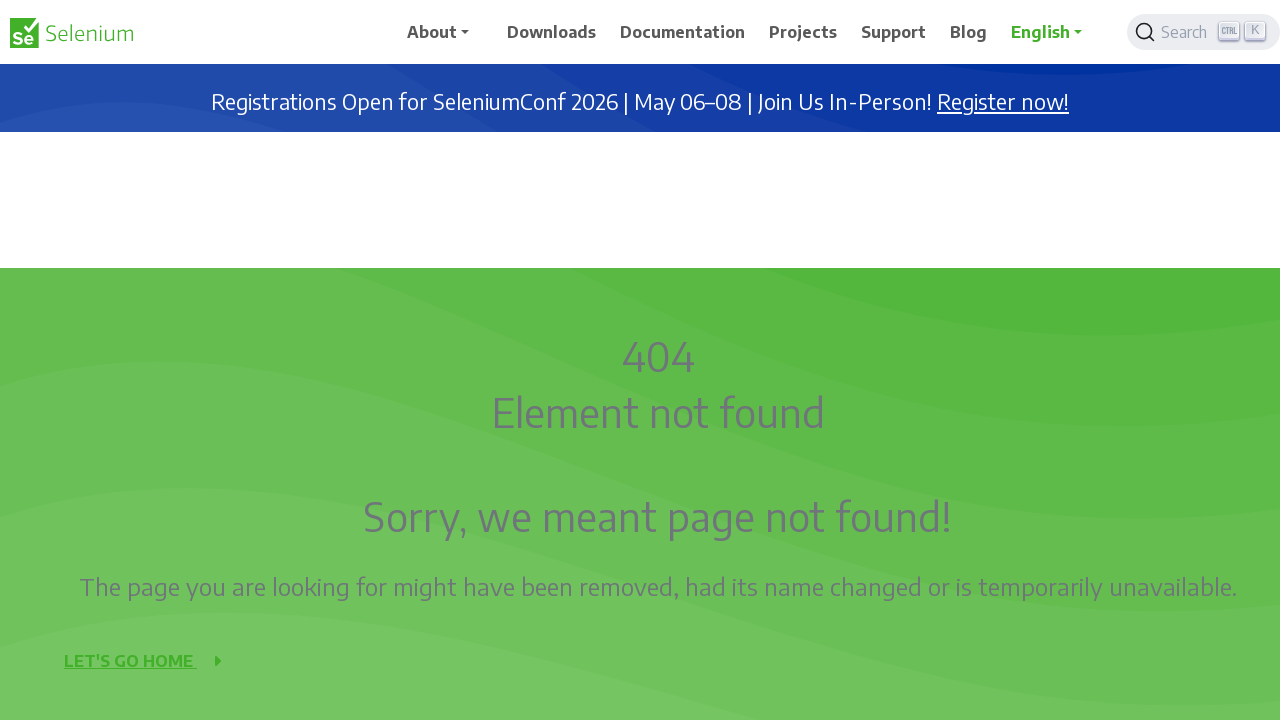

Scrolled down 1000px (scroll 1/9)
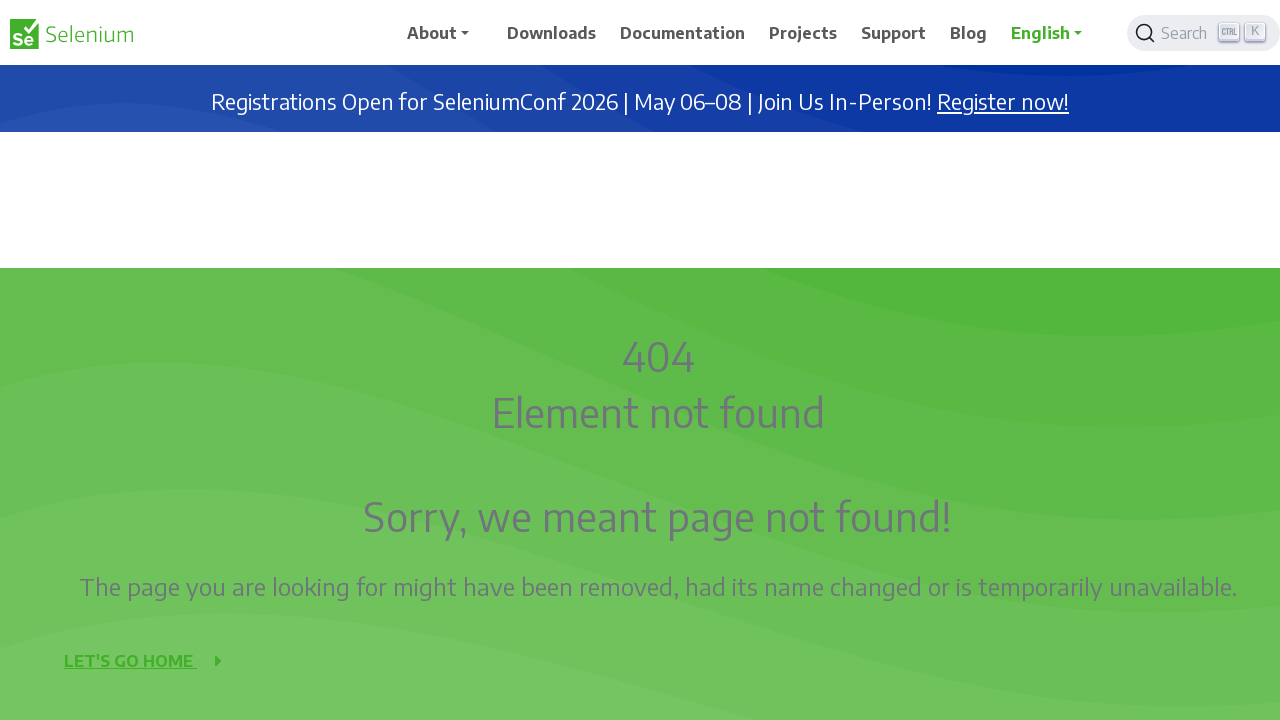

Waited 500ms after scroll down 1/9
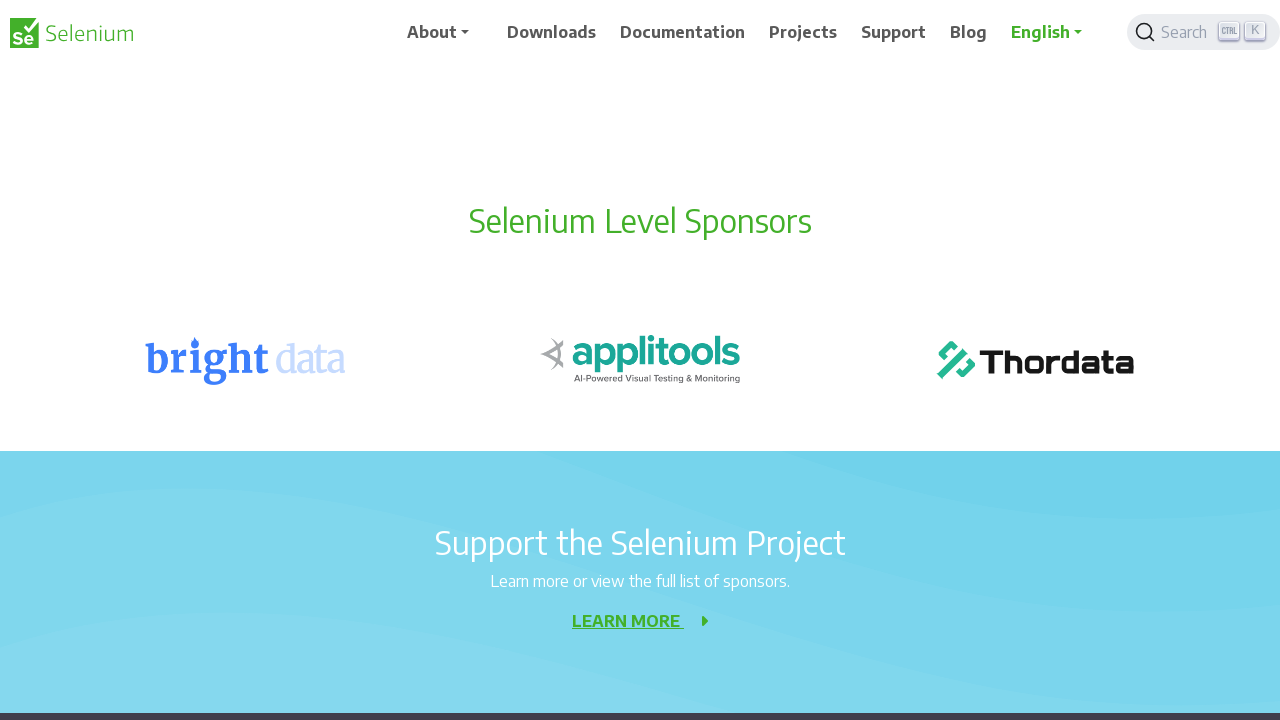

Scrolled down 1000px (scroll 2/9)
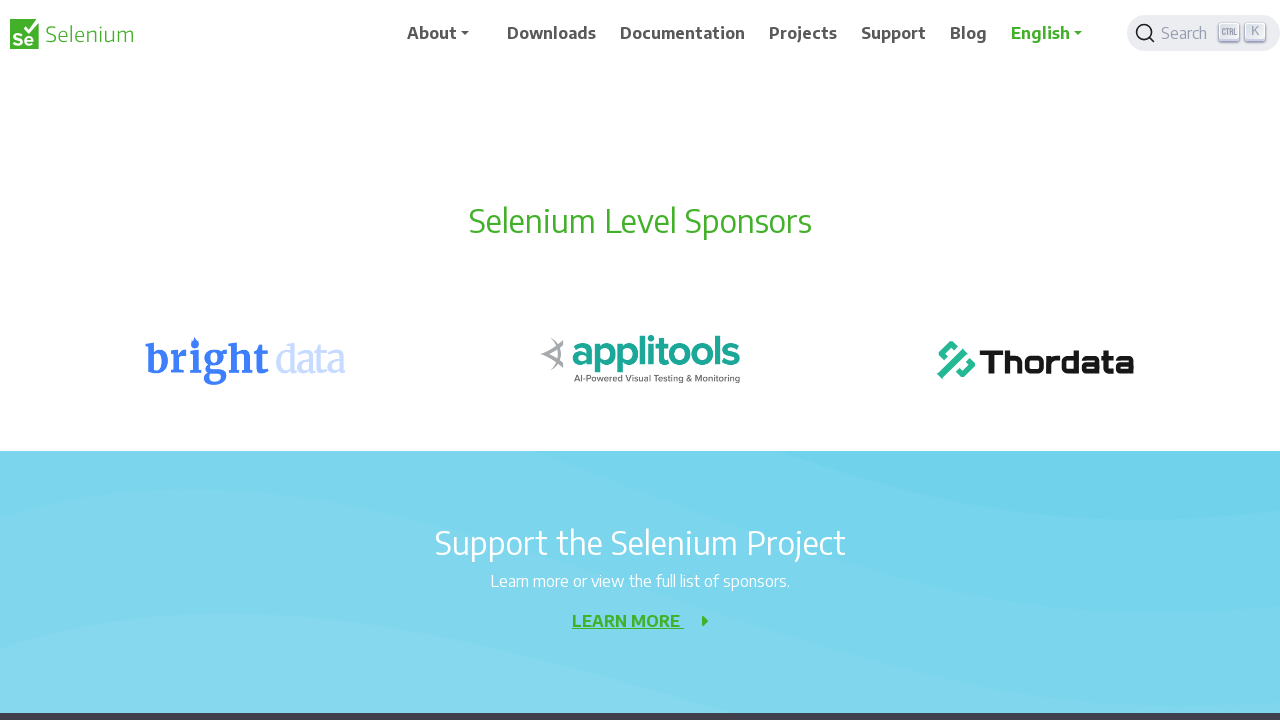

Waited 500ms after scroll down 2/9
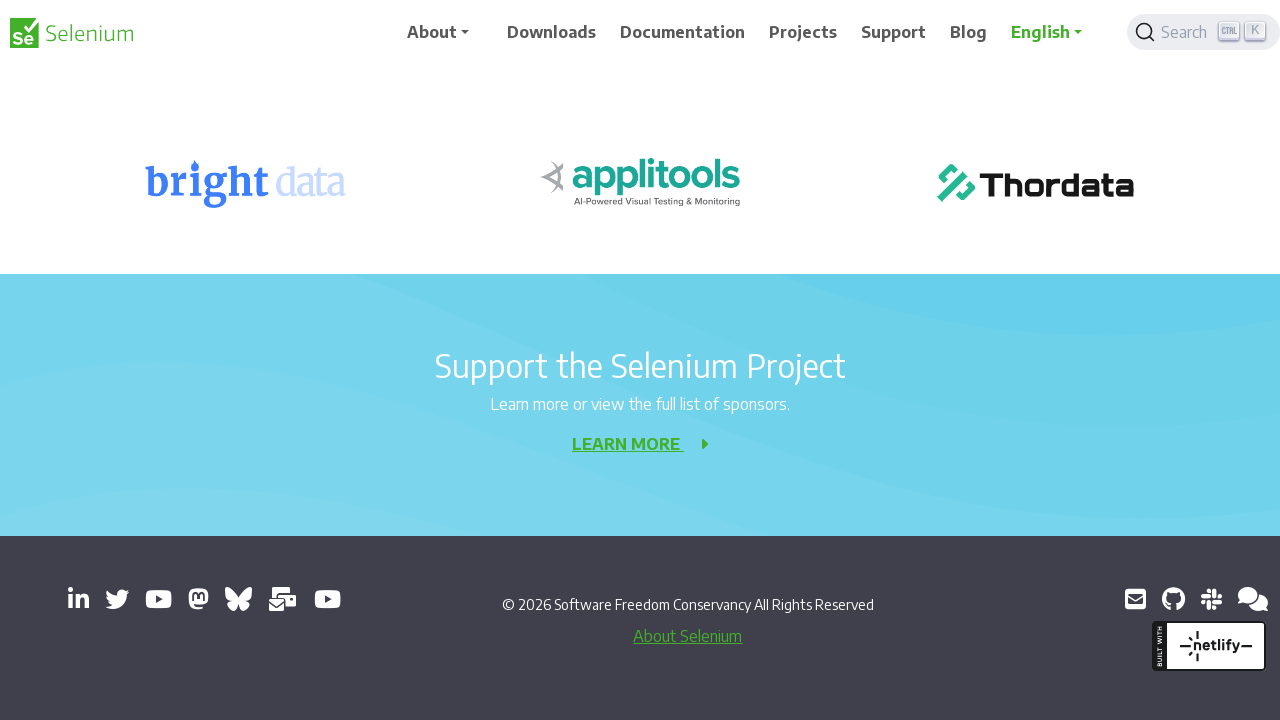

Scrolled down 1000px (scroll 3/9)
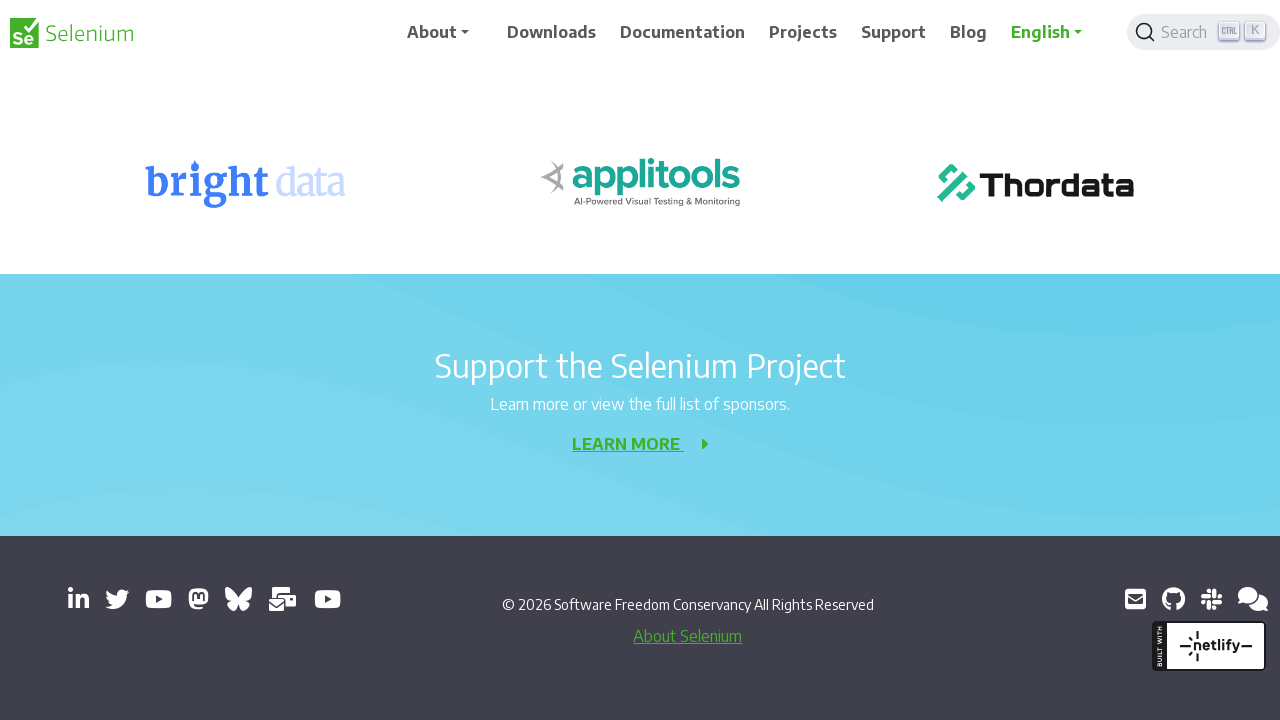

Waited 500ms after scroll down 3/9
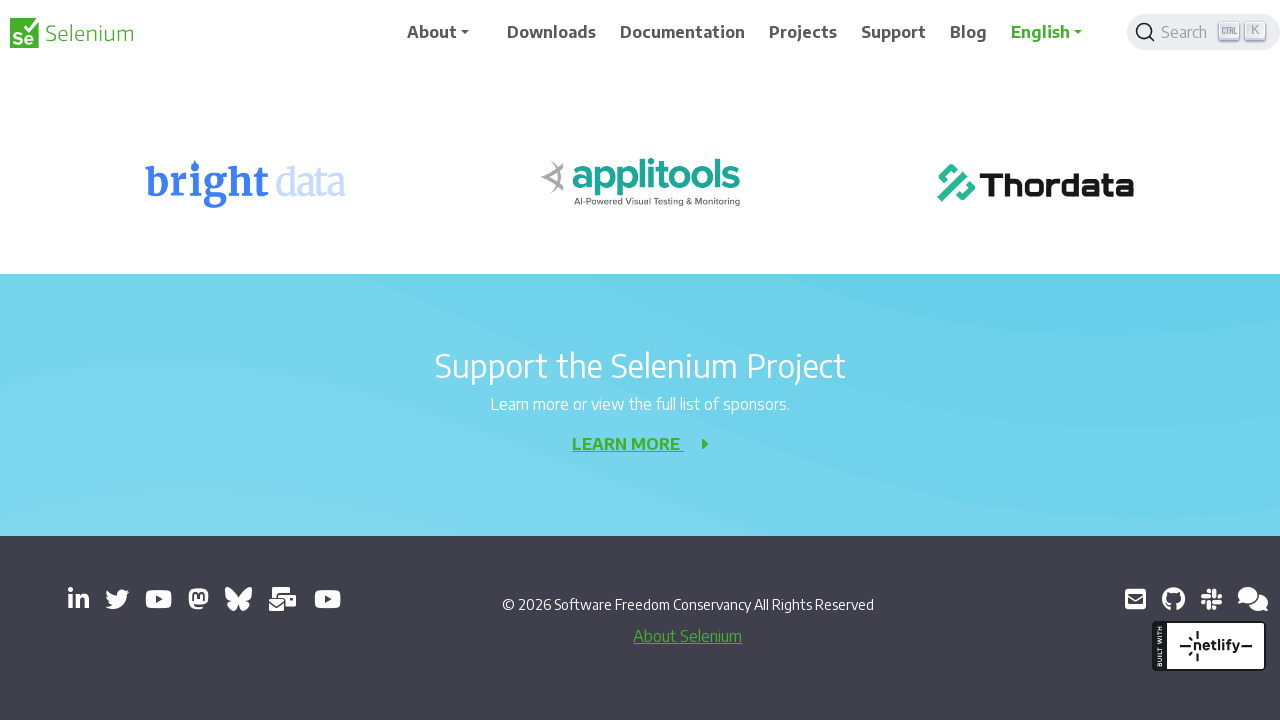

Scrolled down 1000px (scroll 4/9)
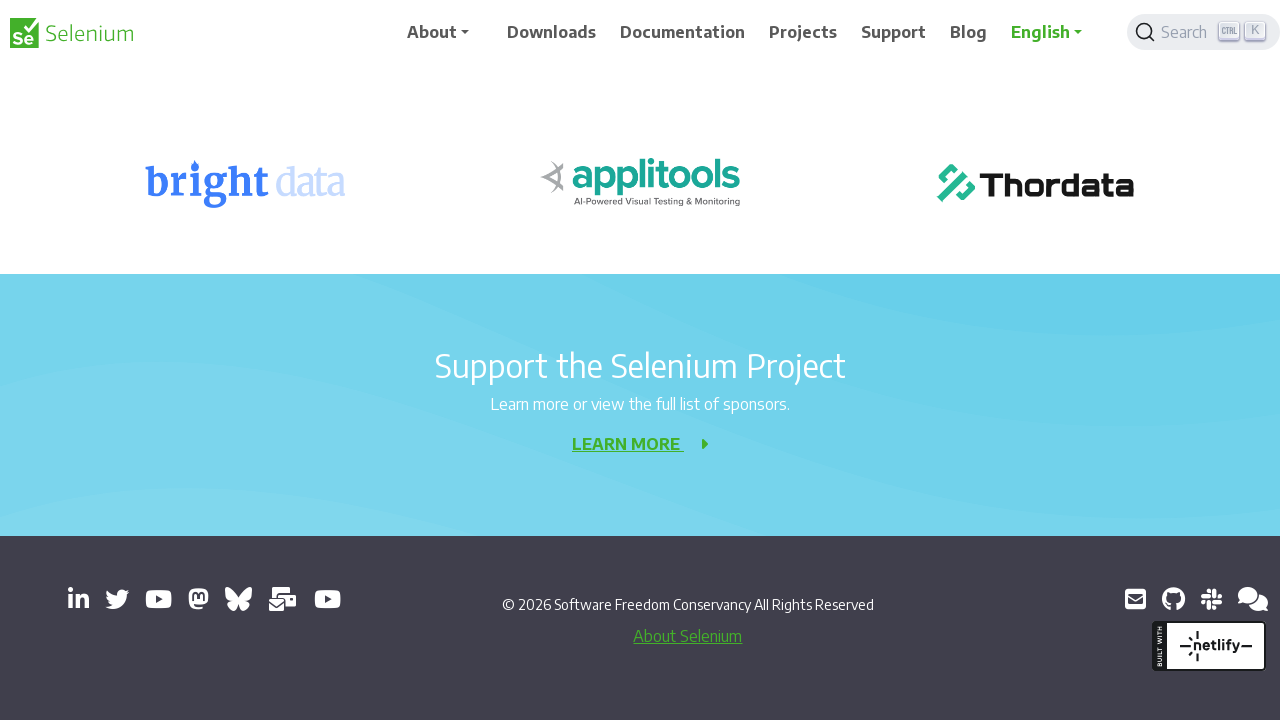

Waited 500ms after scroll down 4/9
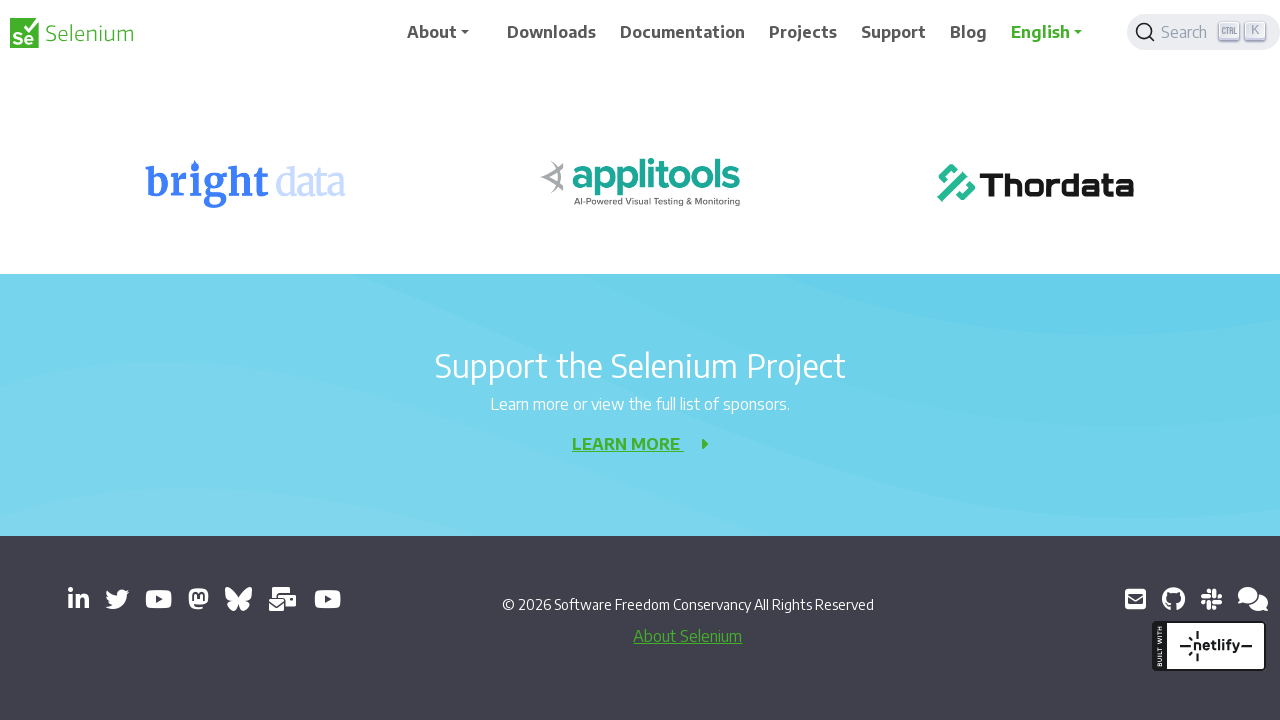

Scrolled down 1000px (scroll 5/9)
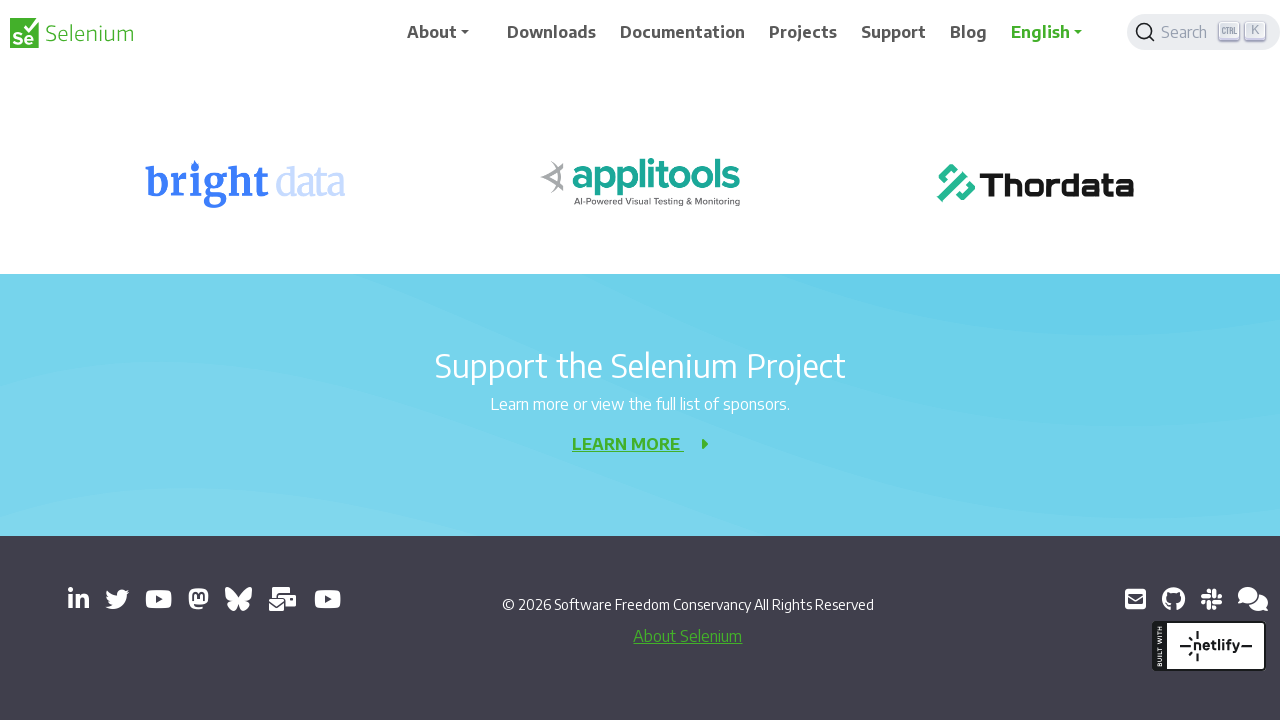

Waited 500ms after scroll down 5/9
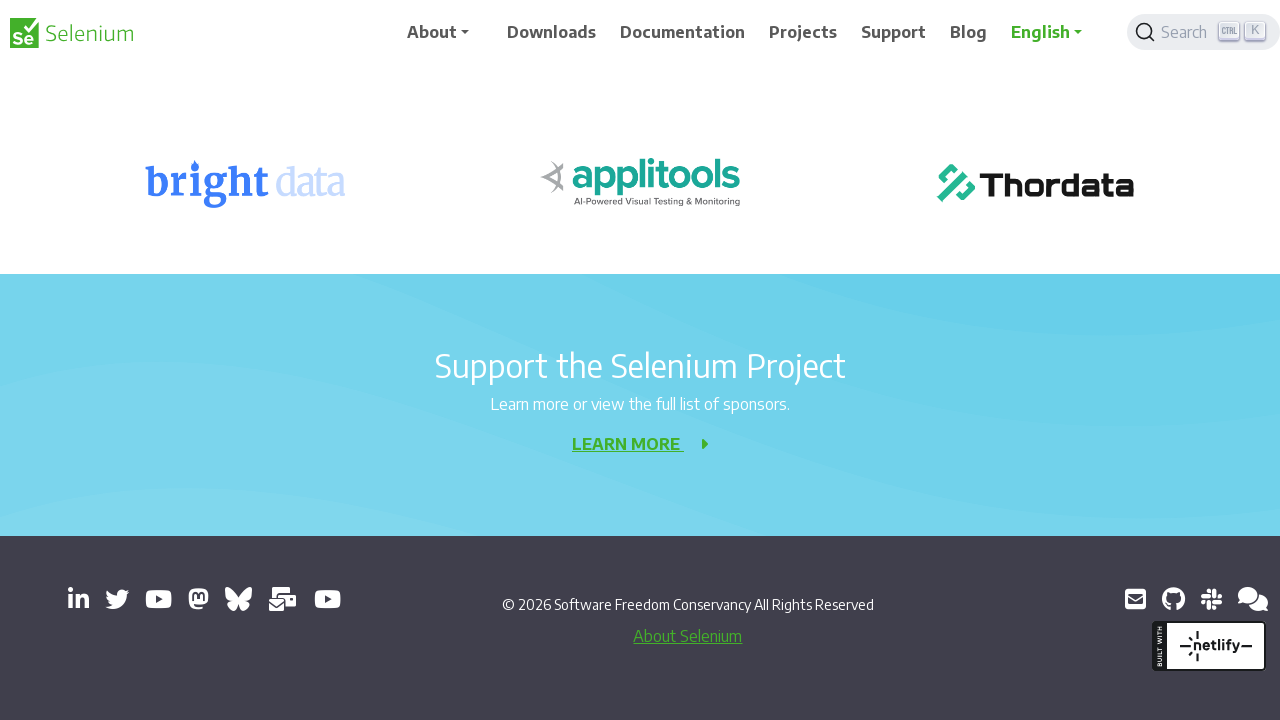

Scrolled down 1000px (scroll 6/9)
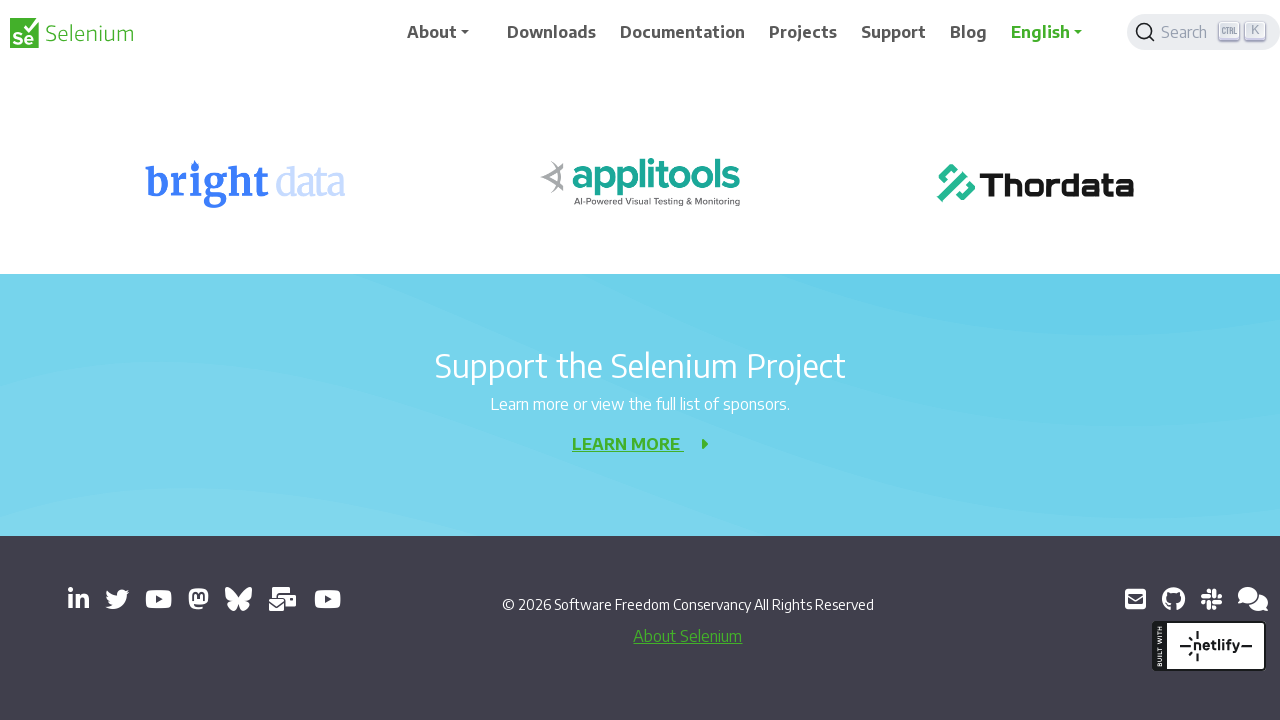

Waited 500ms after scroll down 6/9
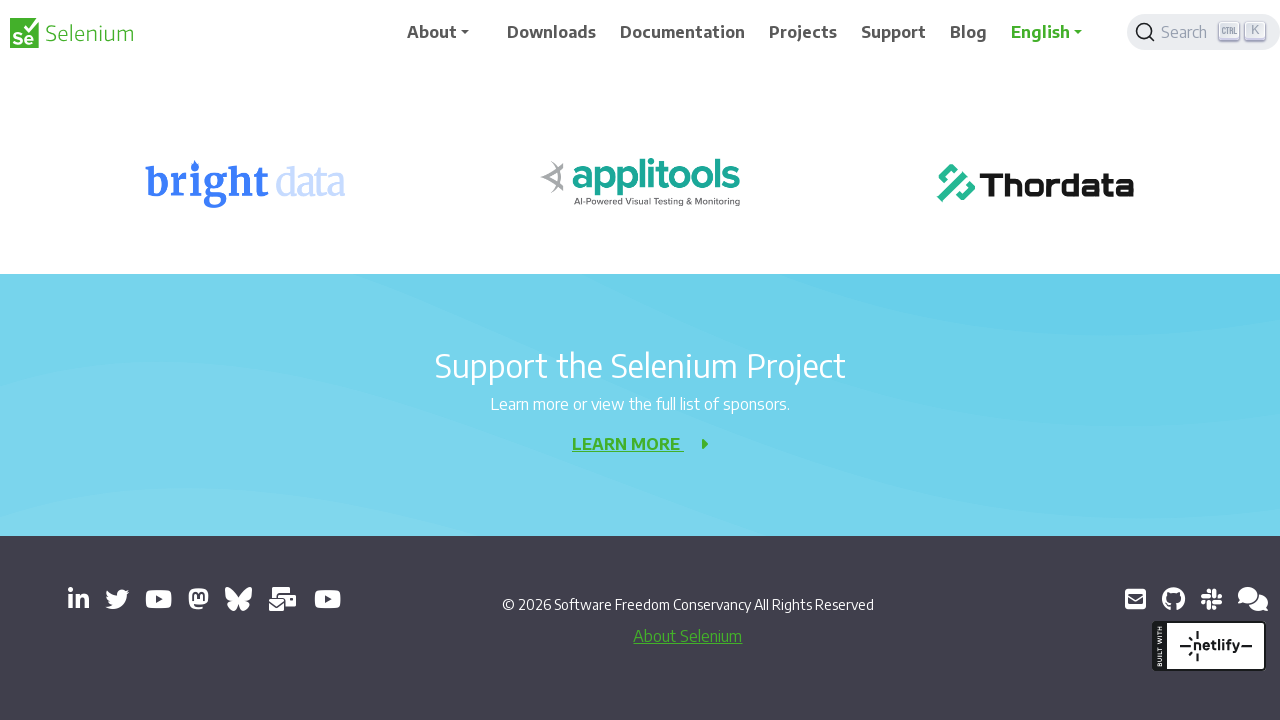

Scrolled down 1000px (scroll 7/9)
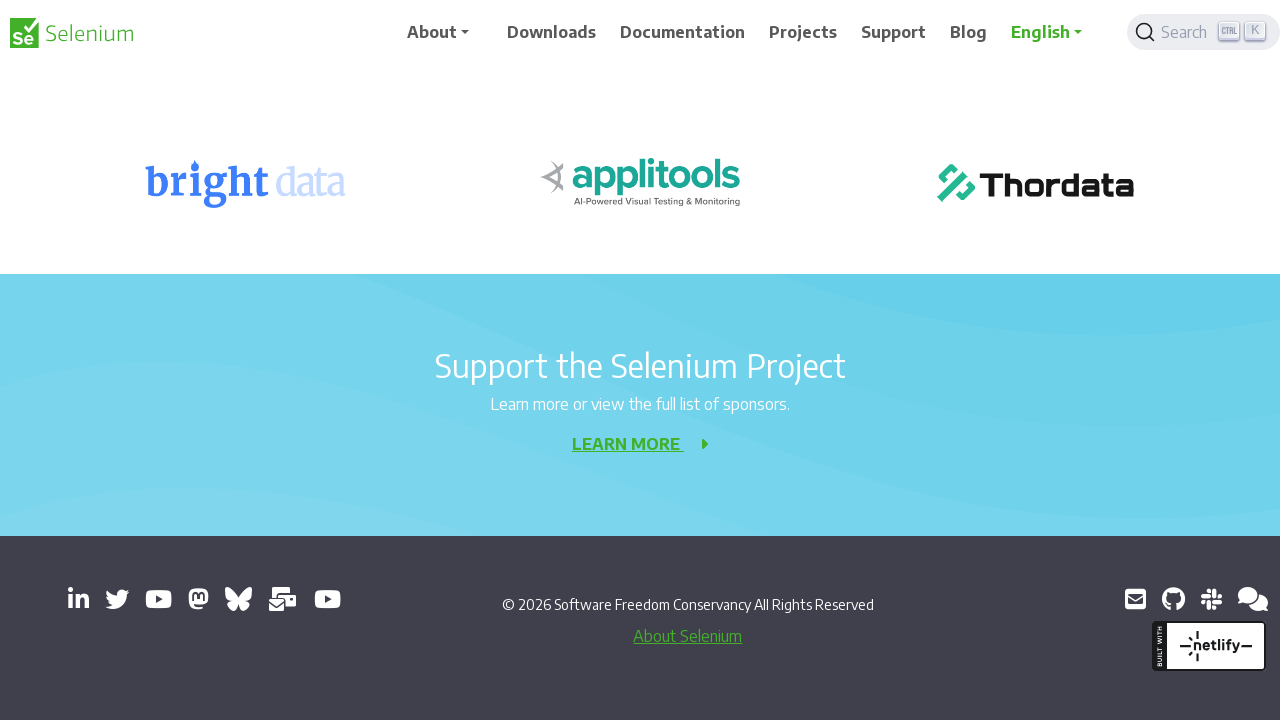

Waited 500ms after scroll down 7/9
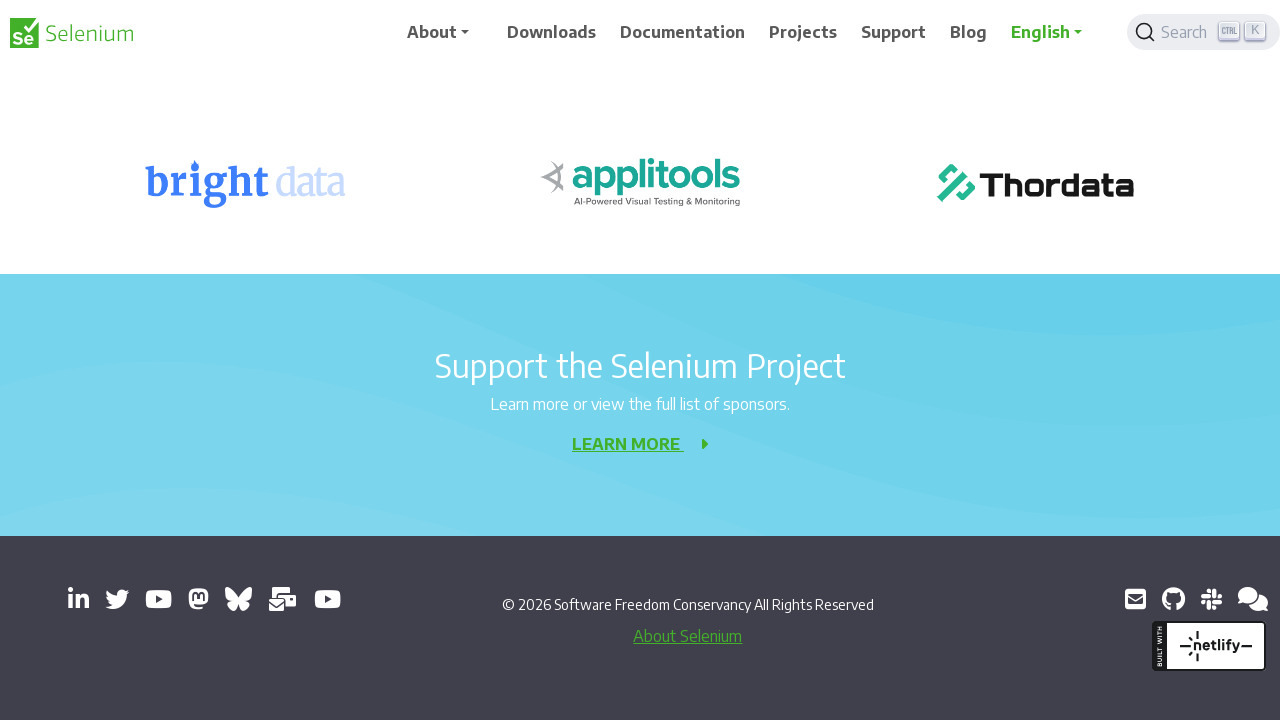

Scrolled down 1000px (scroll 8/9)
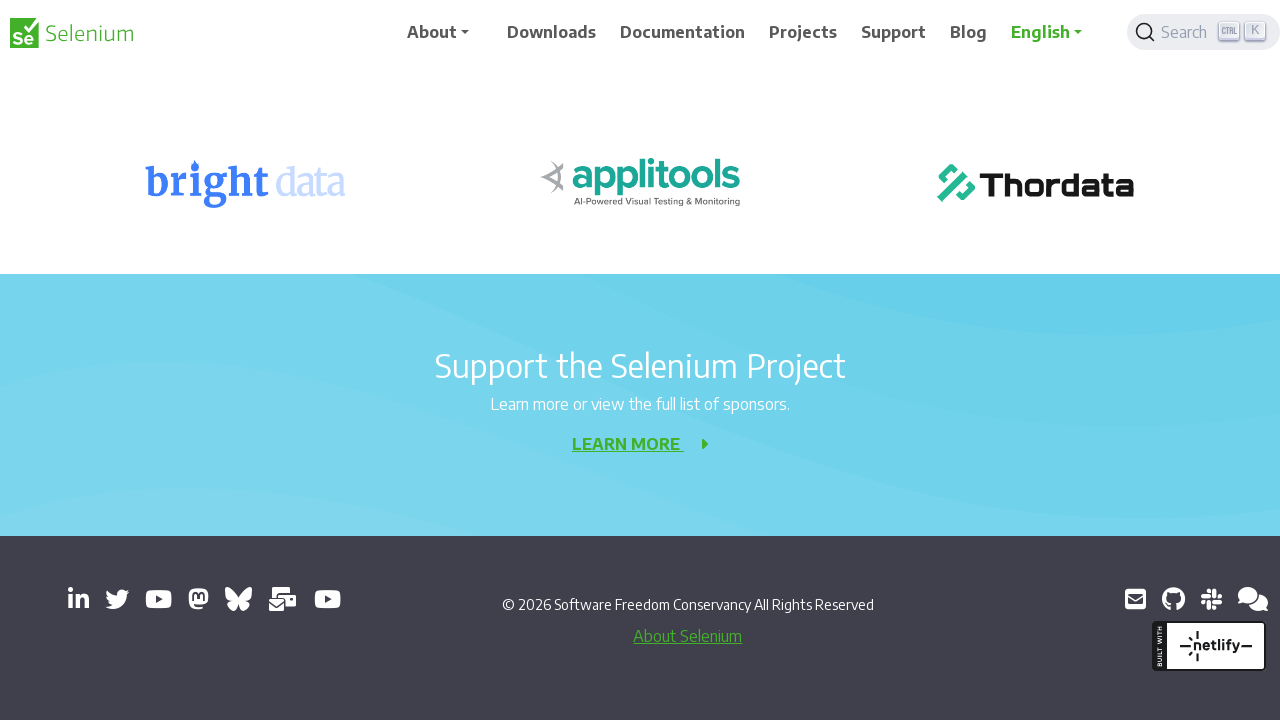

Waited 500ms after scroll down 8/9
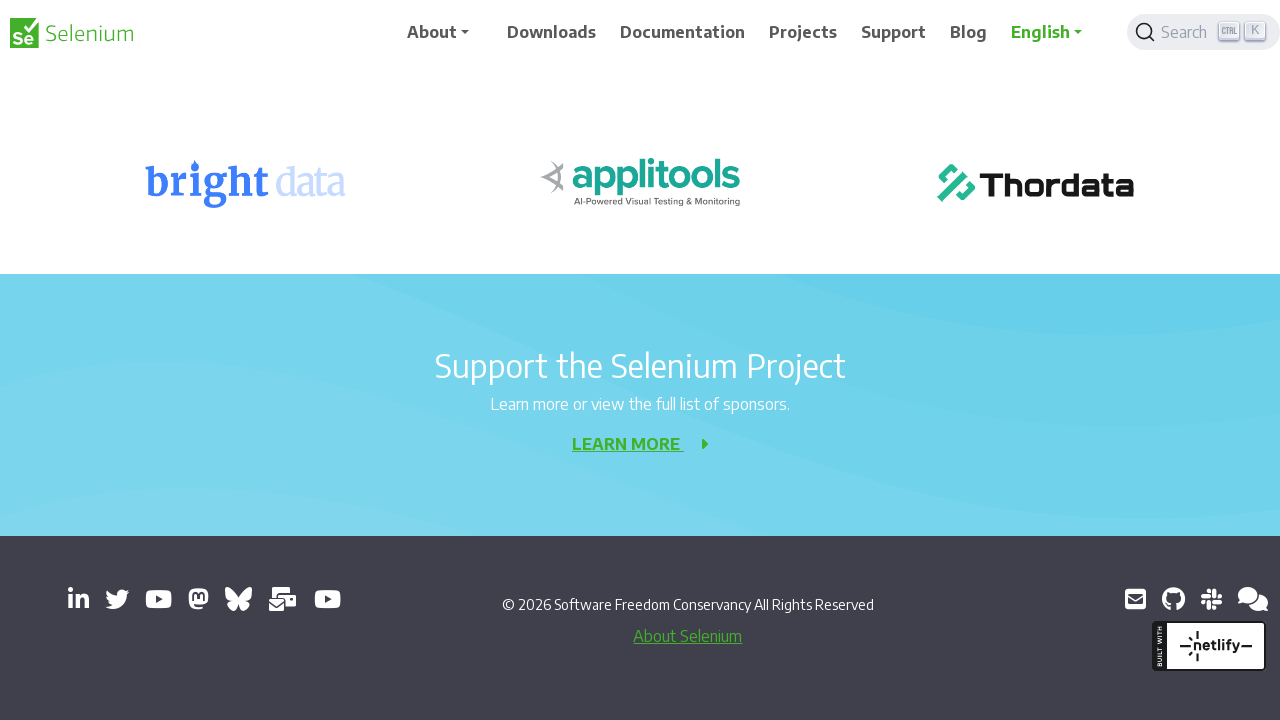

Scrolled down 1000px (scroll 9/9)
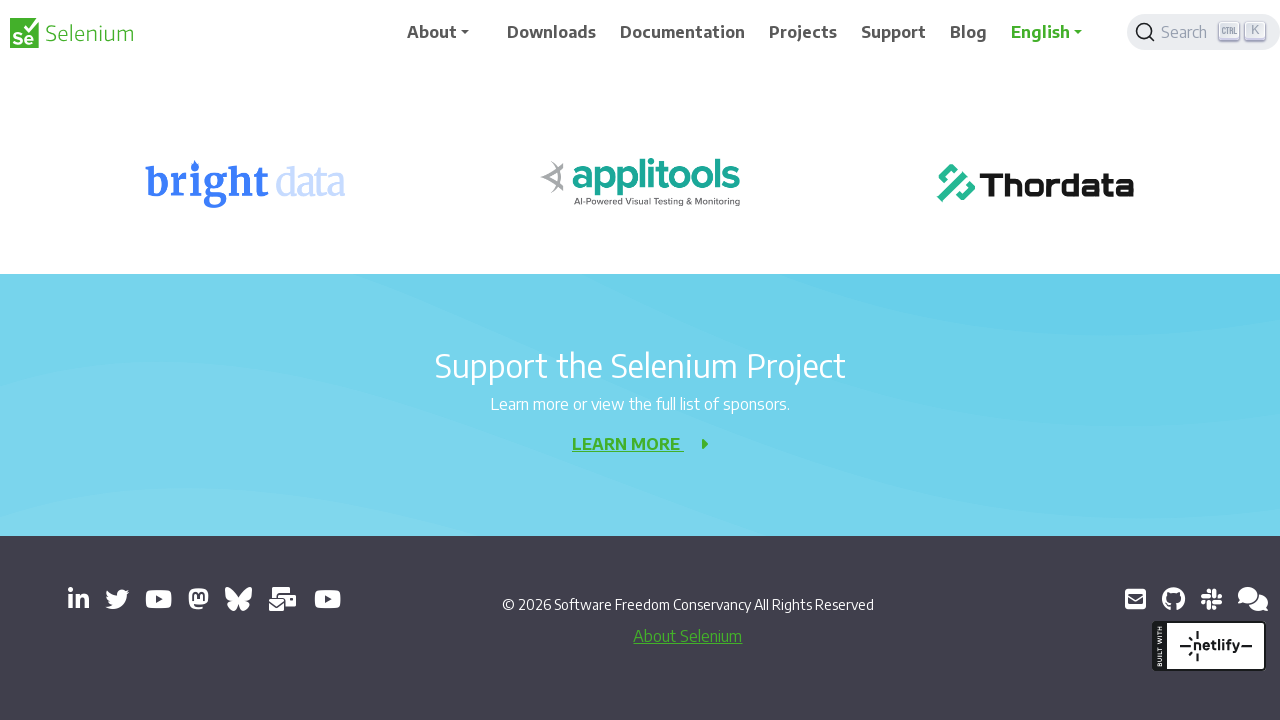

Waited 500ms after scroll down 9/9
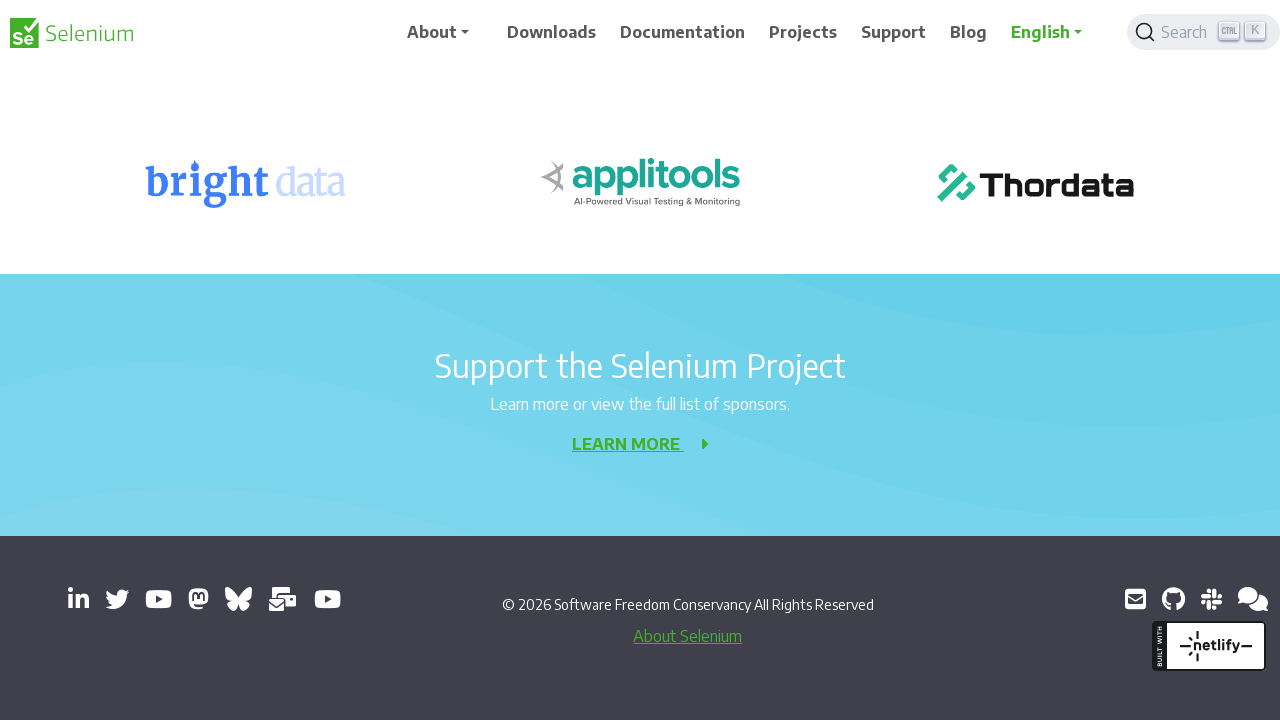

Scrolled up 1000px (scroll 1/9)
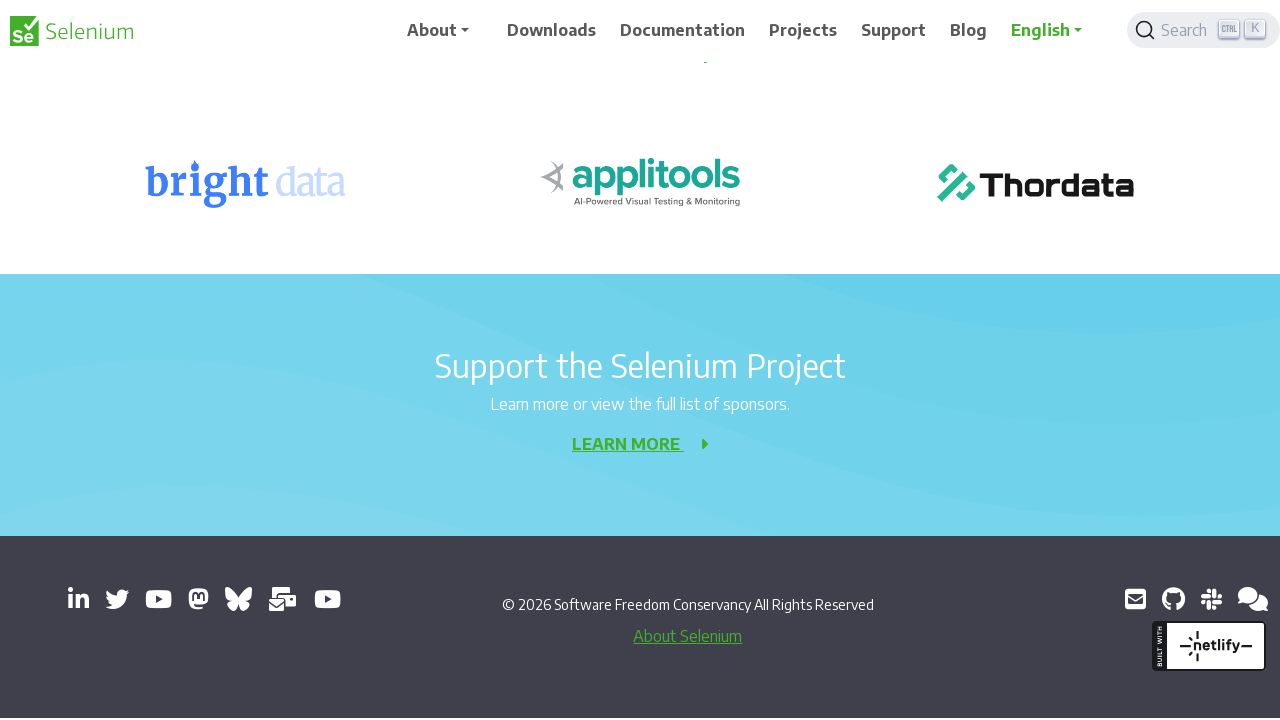

Waited 500ms after scroll up 1/9
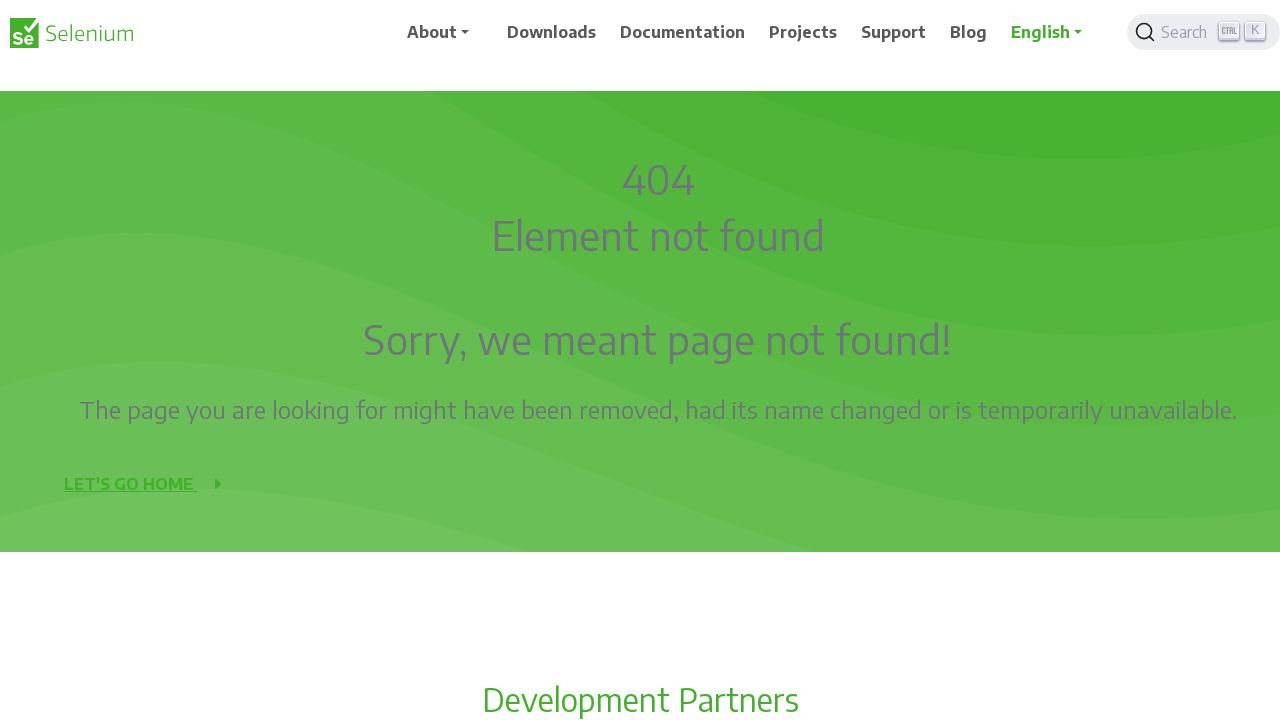

Scrolled up 1000px (scroll 2/9)
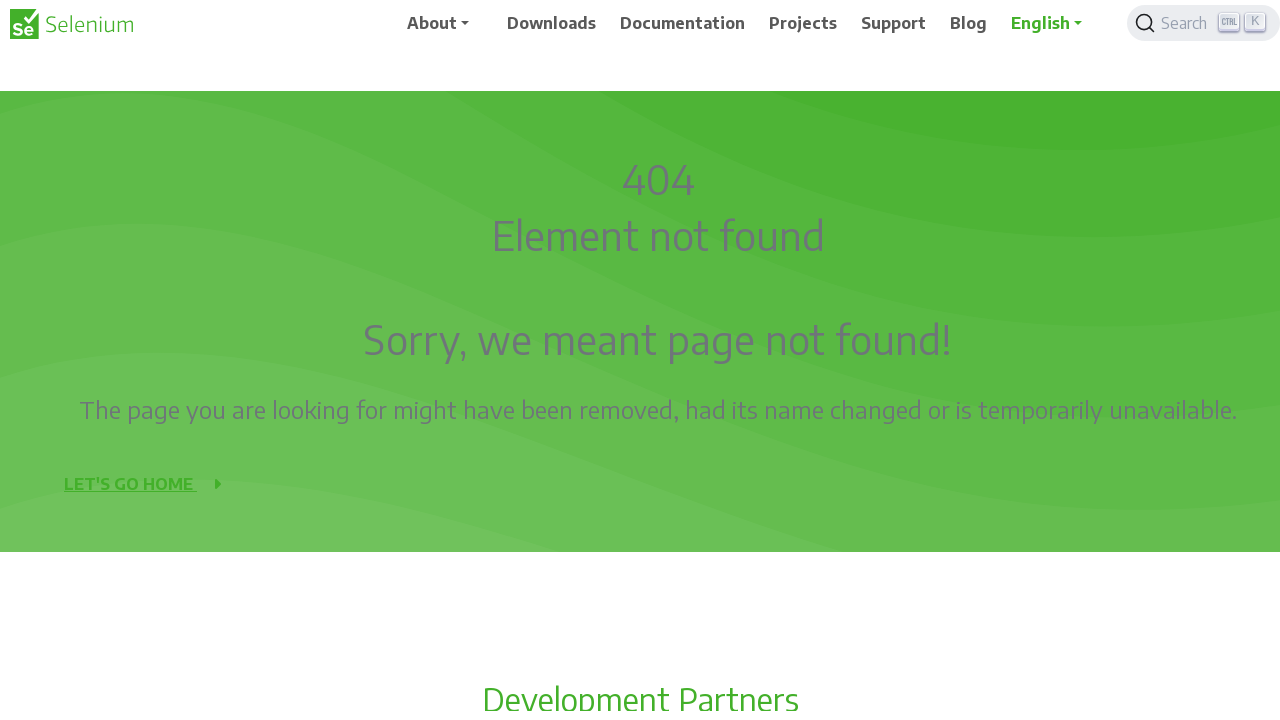

Waited 500ms after scroll up 2/9
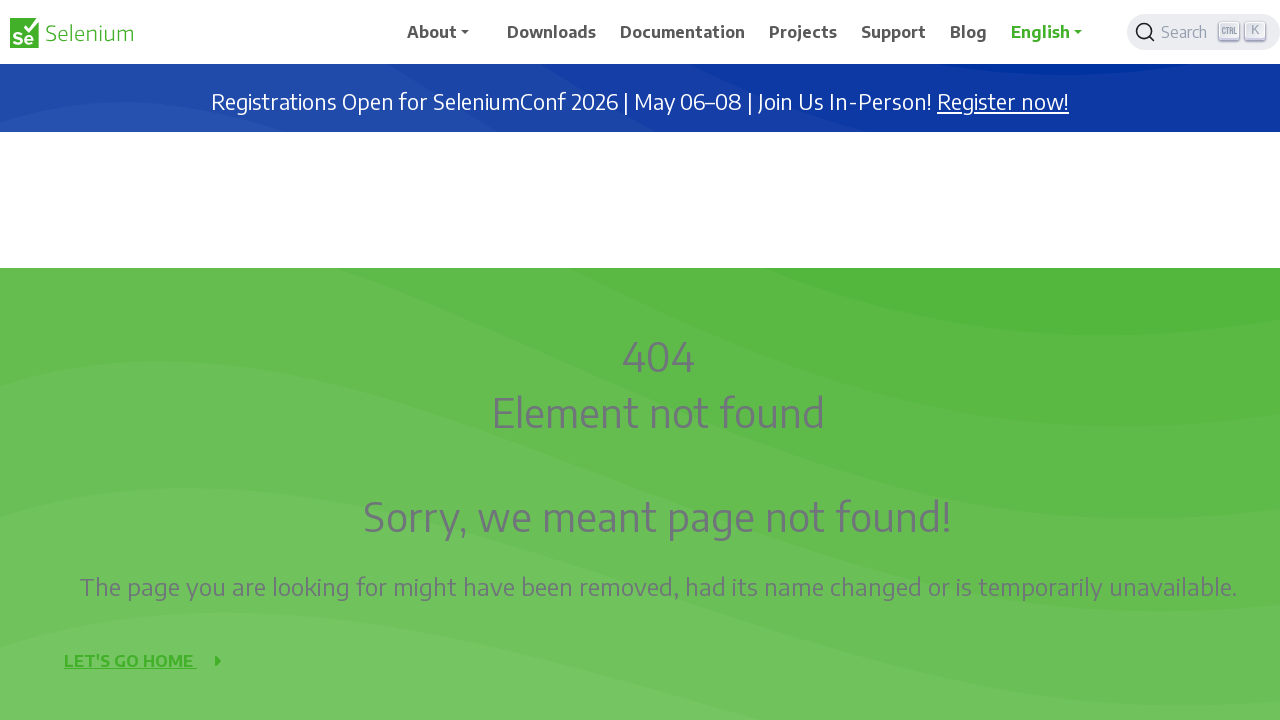

Scrolled up 1000px (scroll 3/9)
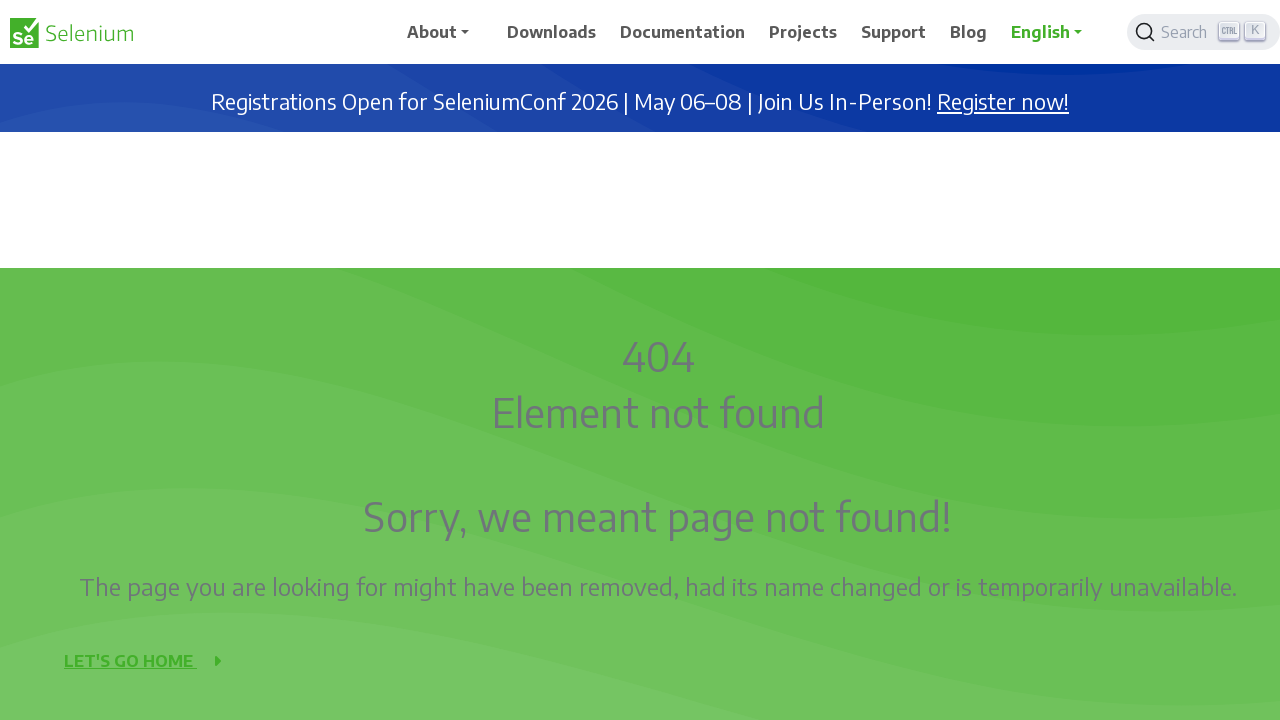

Waited 500ms after scroll up 3/9
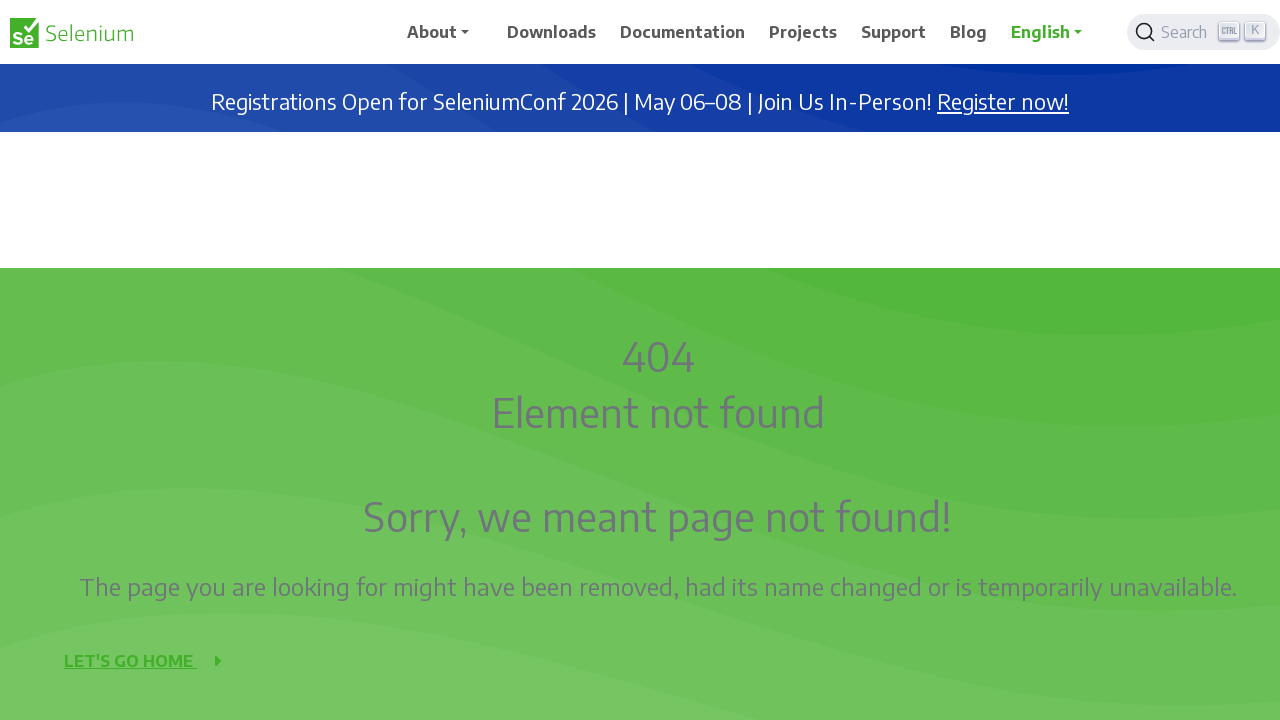

Scrolled up 1000px (scroll 4/9)
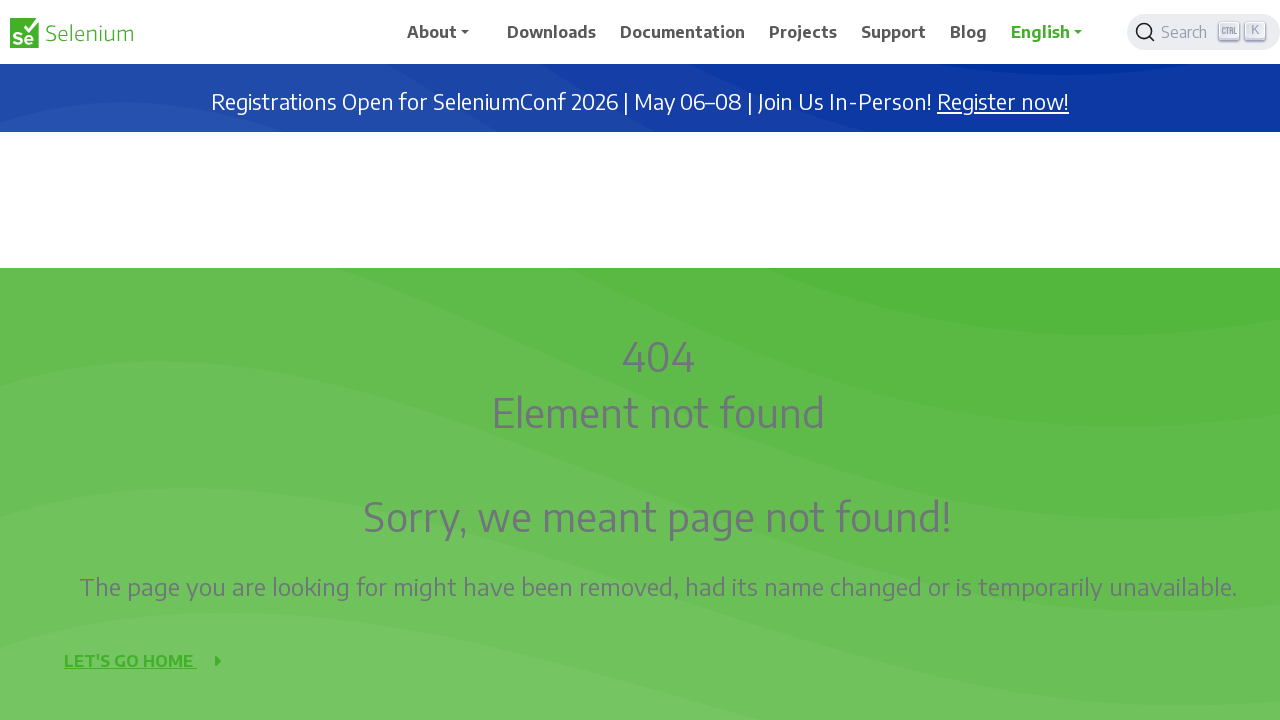

Waited 500ms after scroll up 4/9
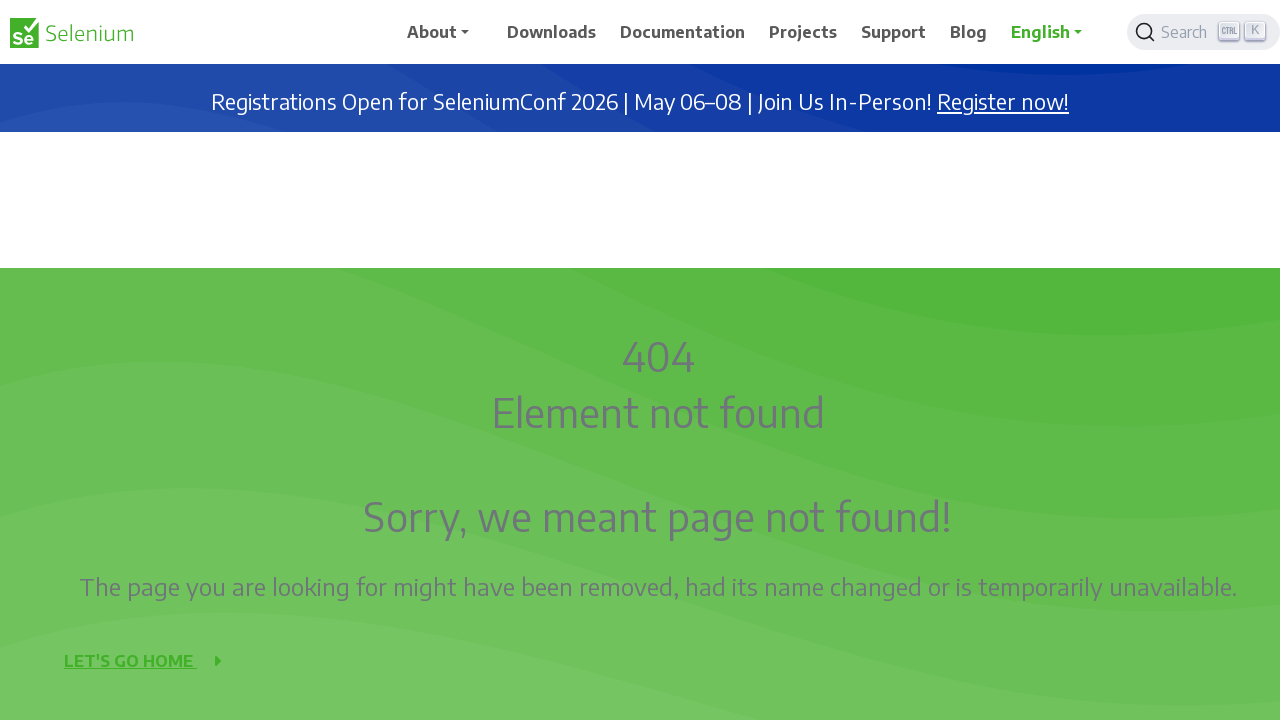

Scrolled up 1000px (scroll 5/9)
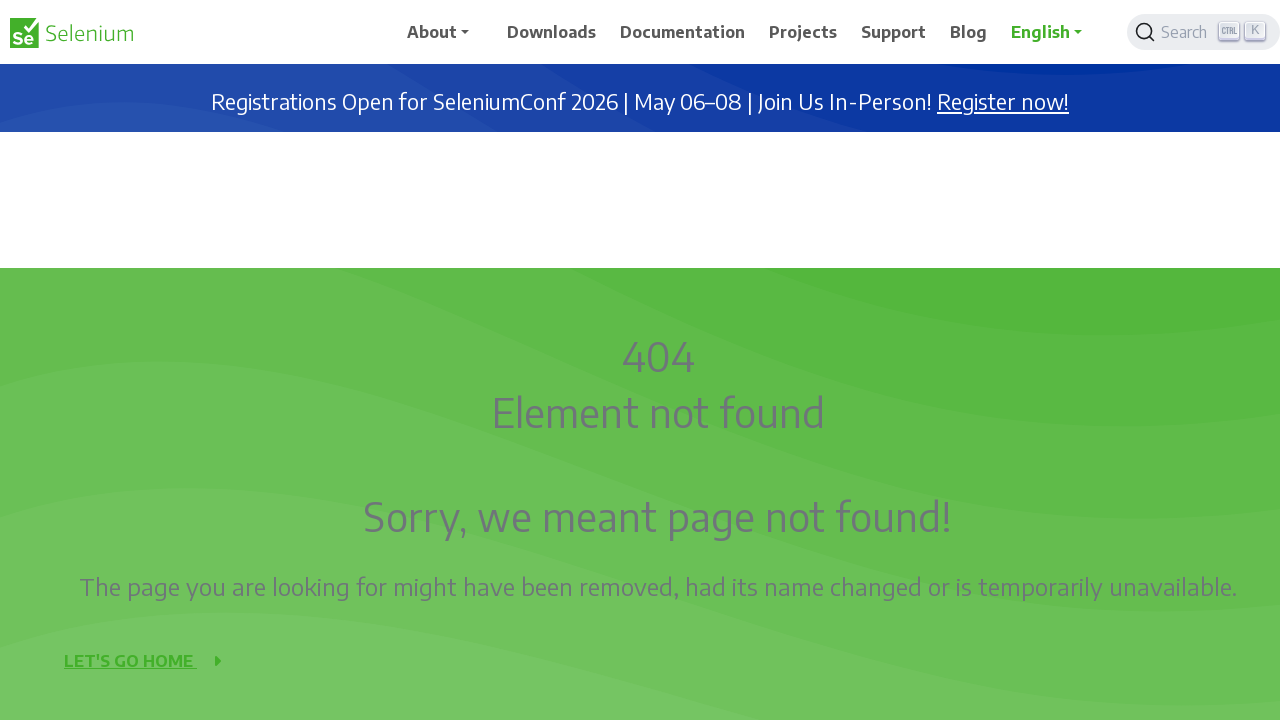

Waited 500ms after scroll up 5/9
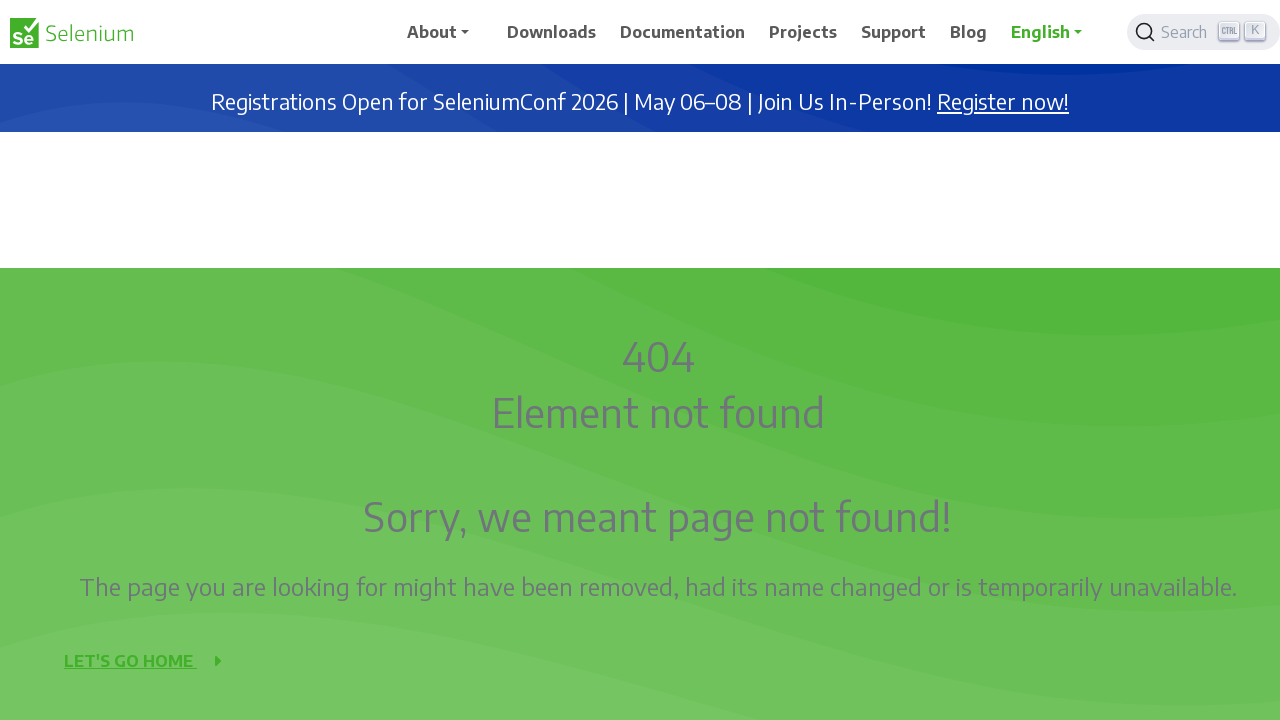

Scrolled up 1000px (scroll 6/9)
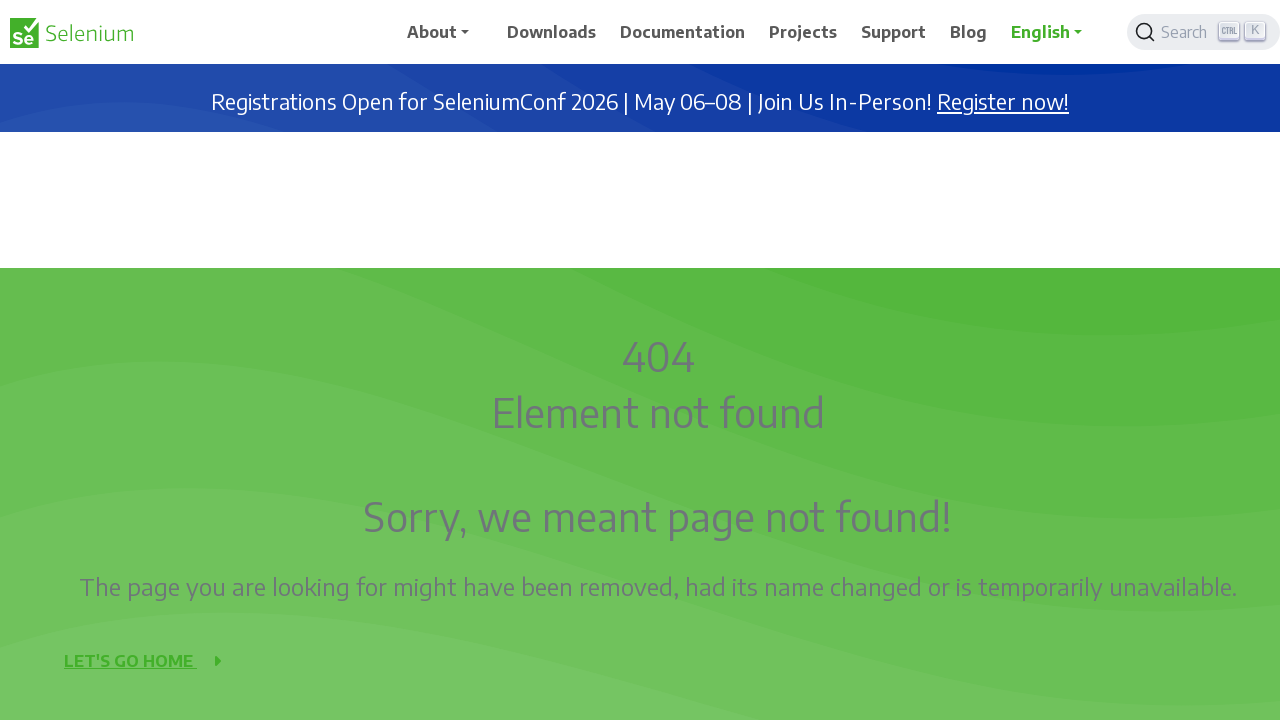

Waited 500ms after scroll up 6/9
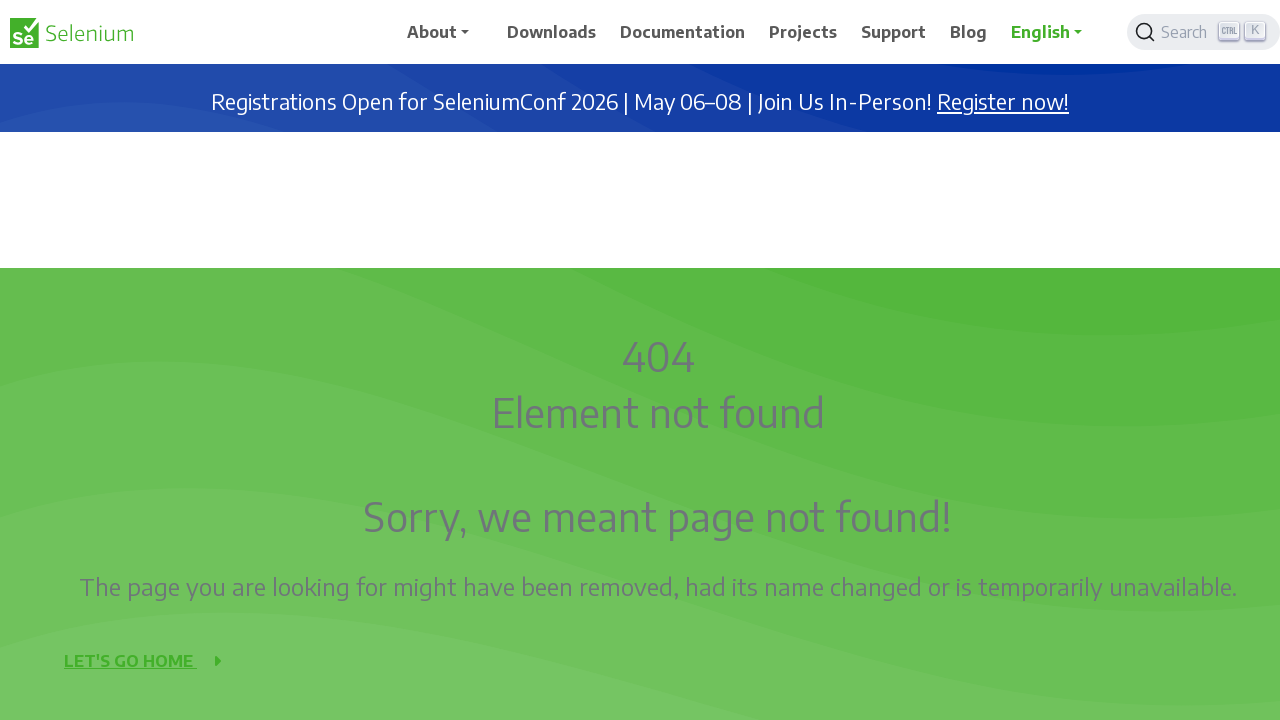

Scrolled up 1000px (scroll 7/9)
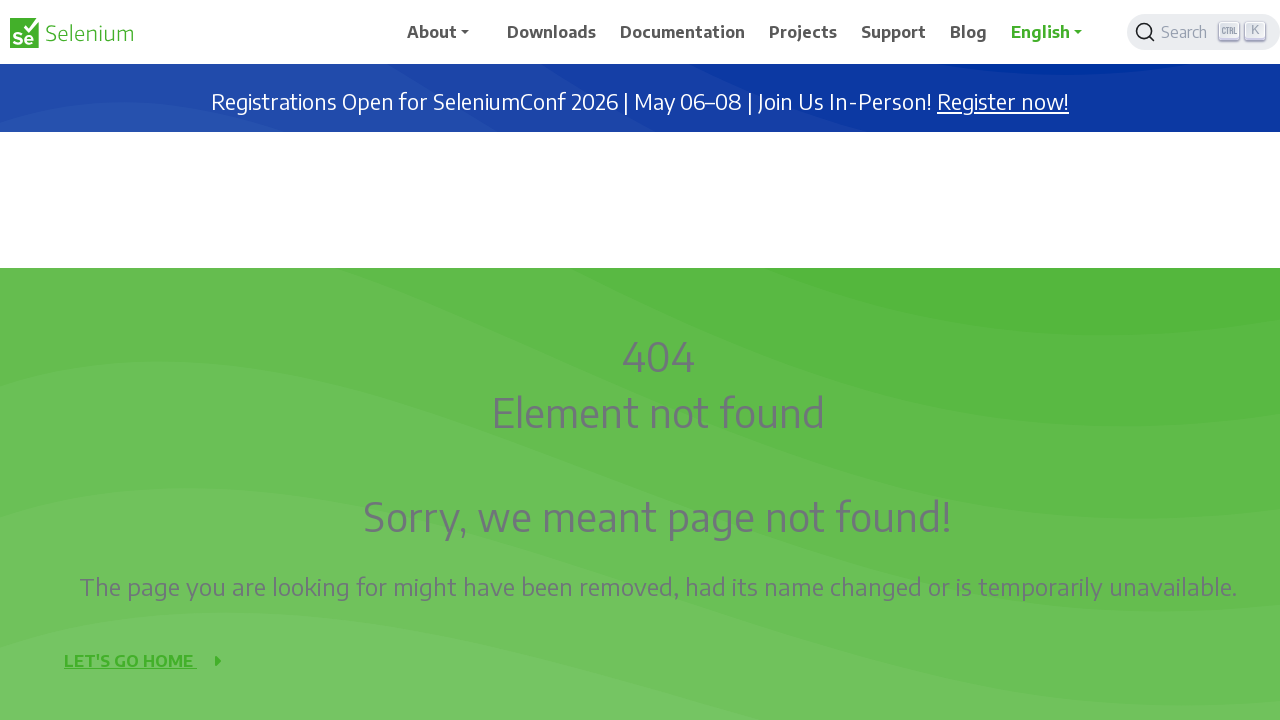

Waited 500ms after scroll up 7/9
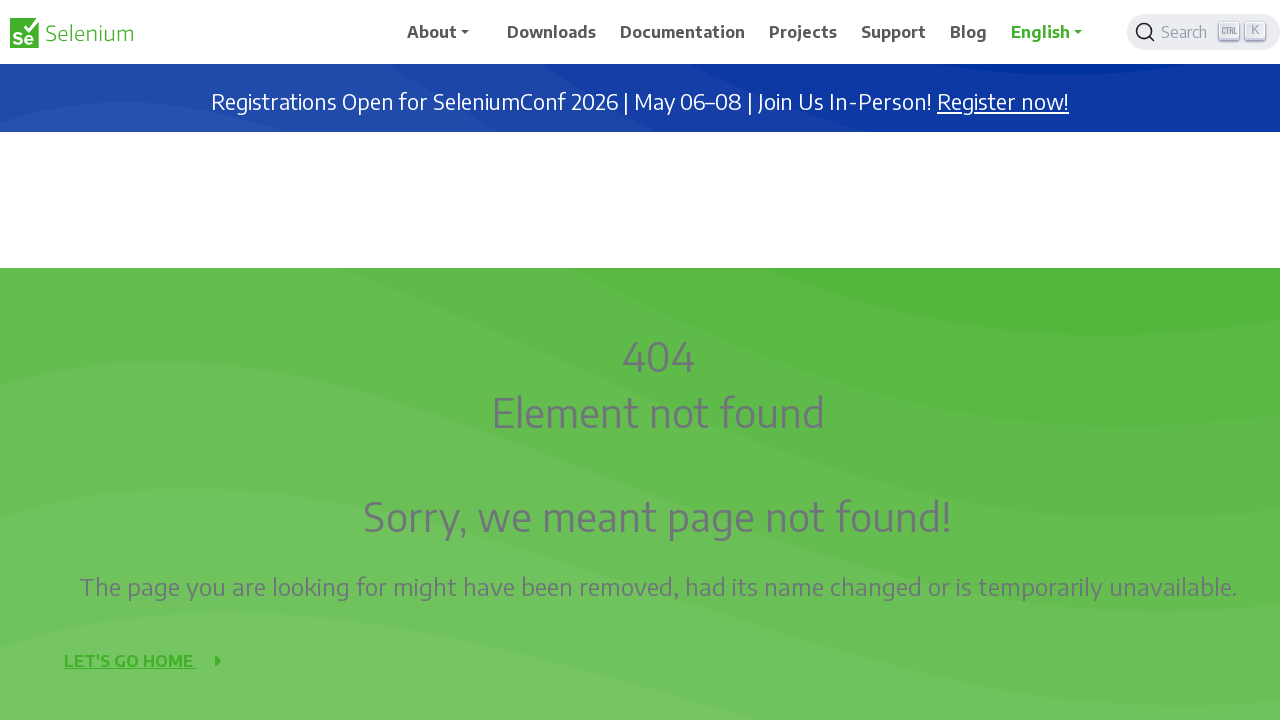

Scrolled up 1000px (scroll 8/9)
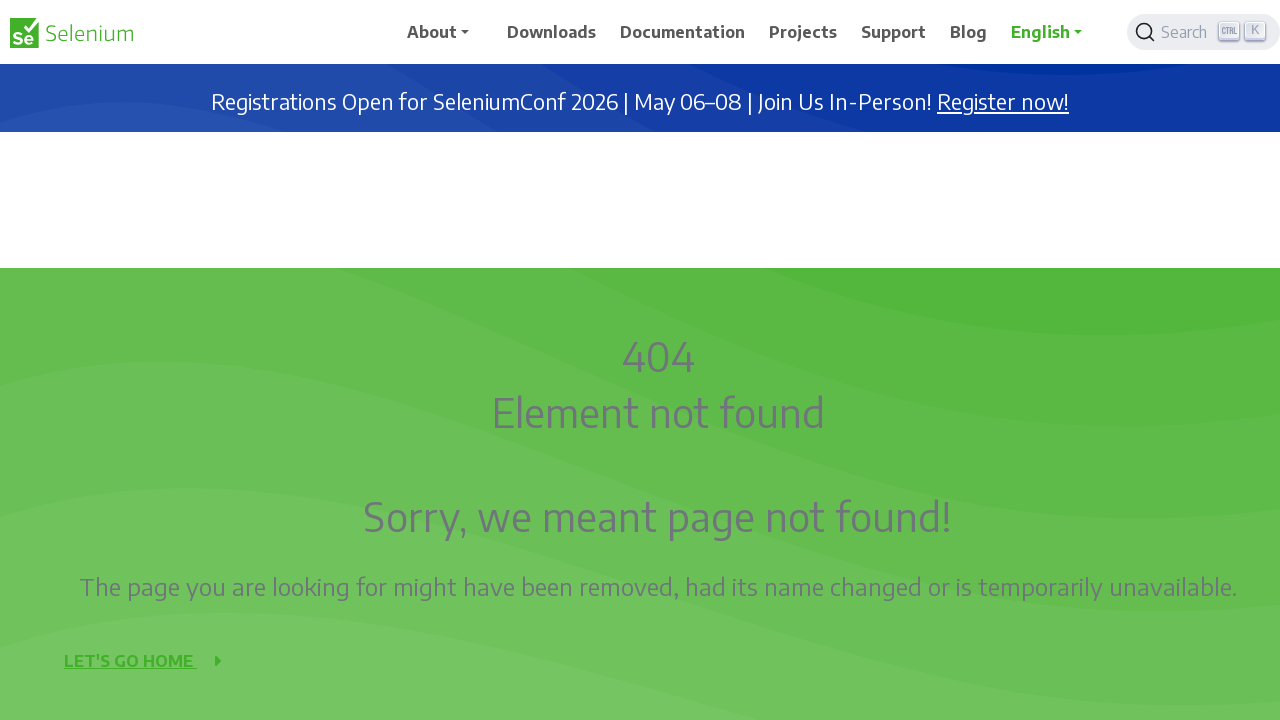

Waited 500ms after scroll up 8/9
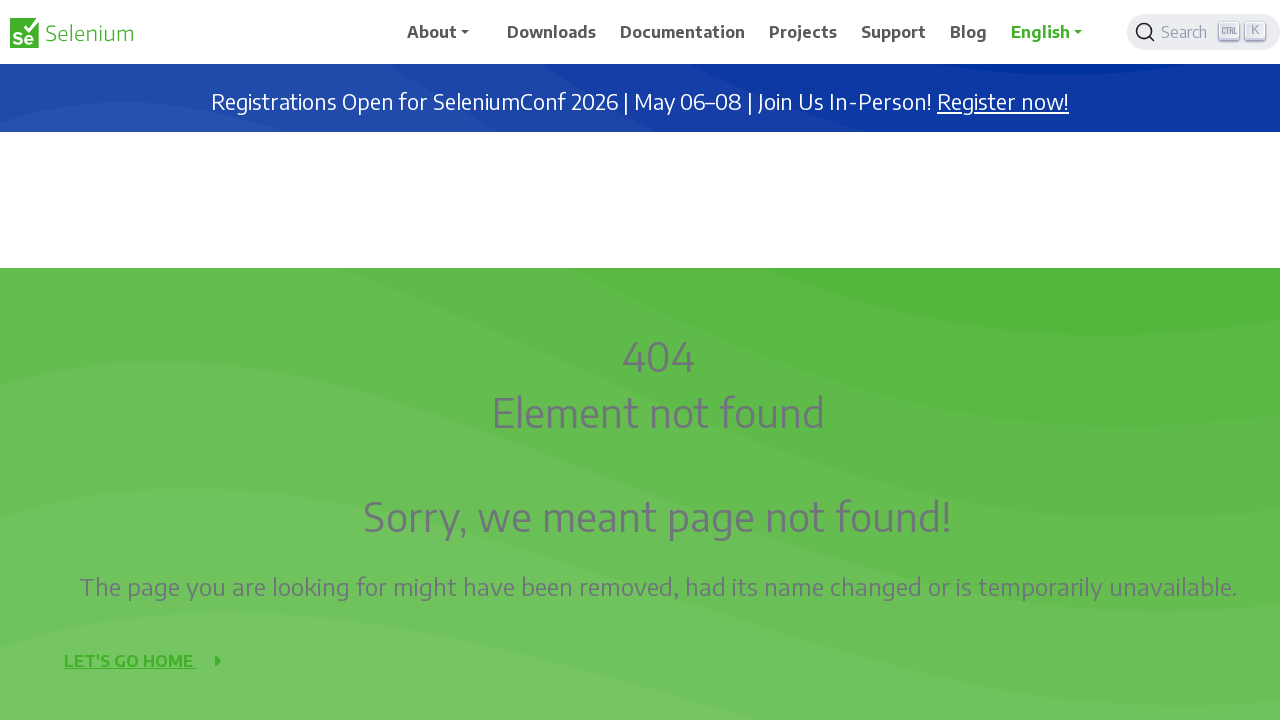

Scrolled up 1000px (scroll 9/9)
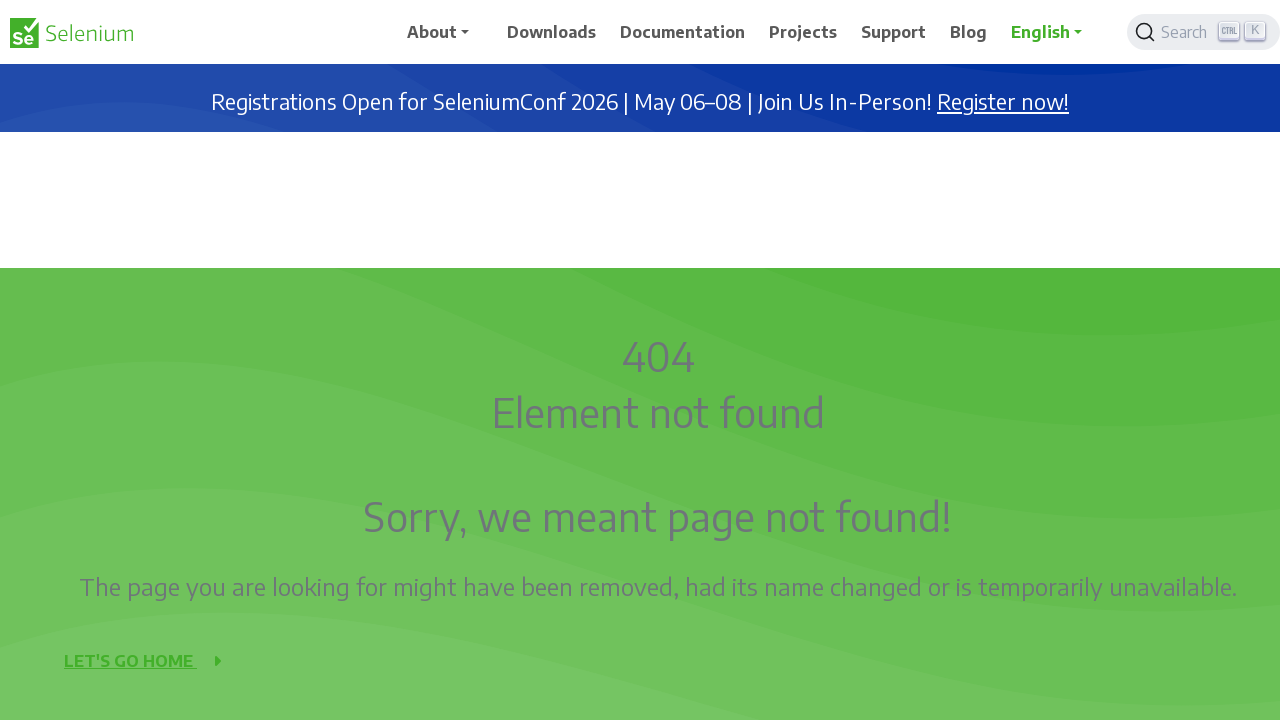

Waited 500ms after scroll up 9/9
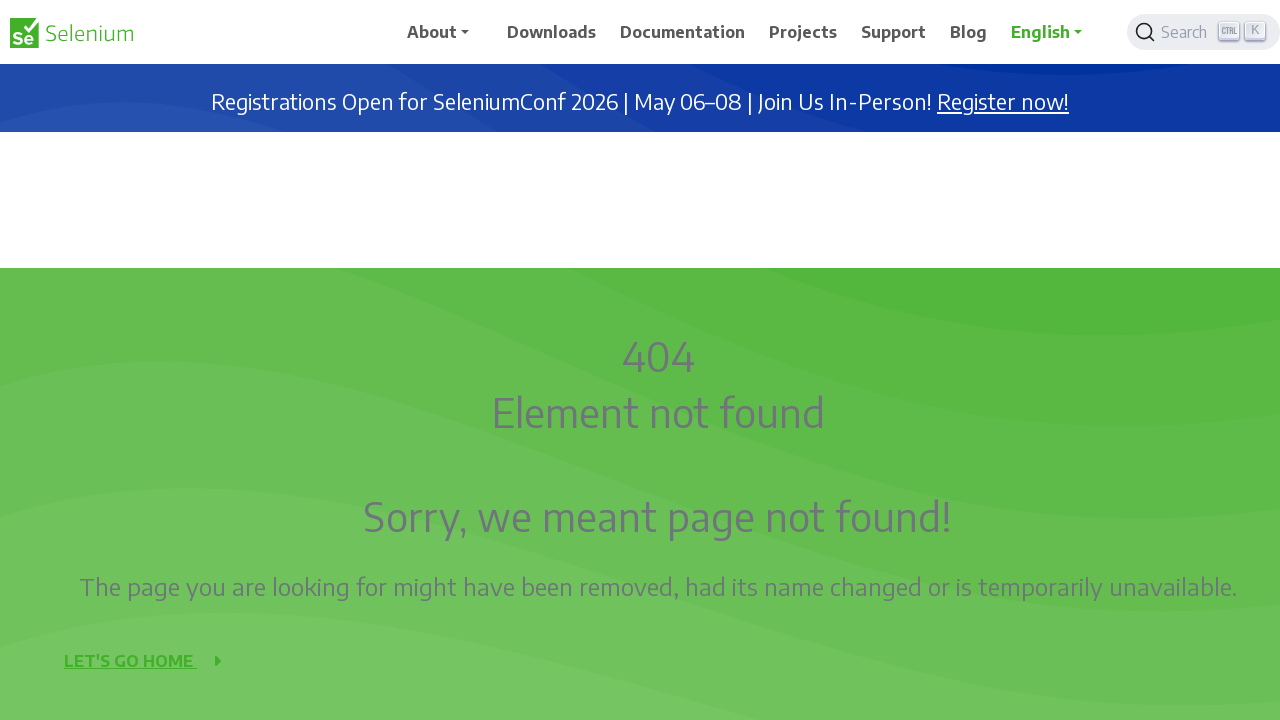

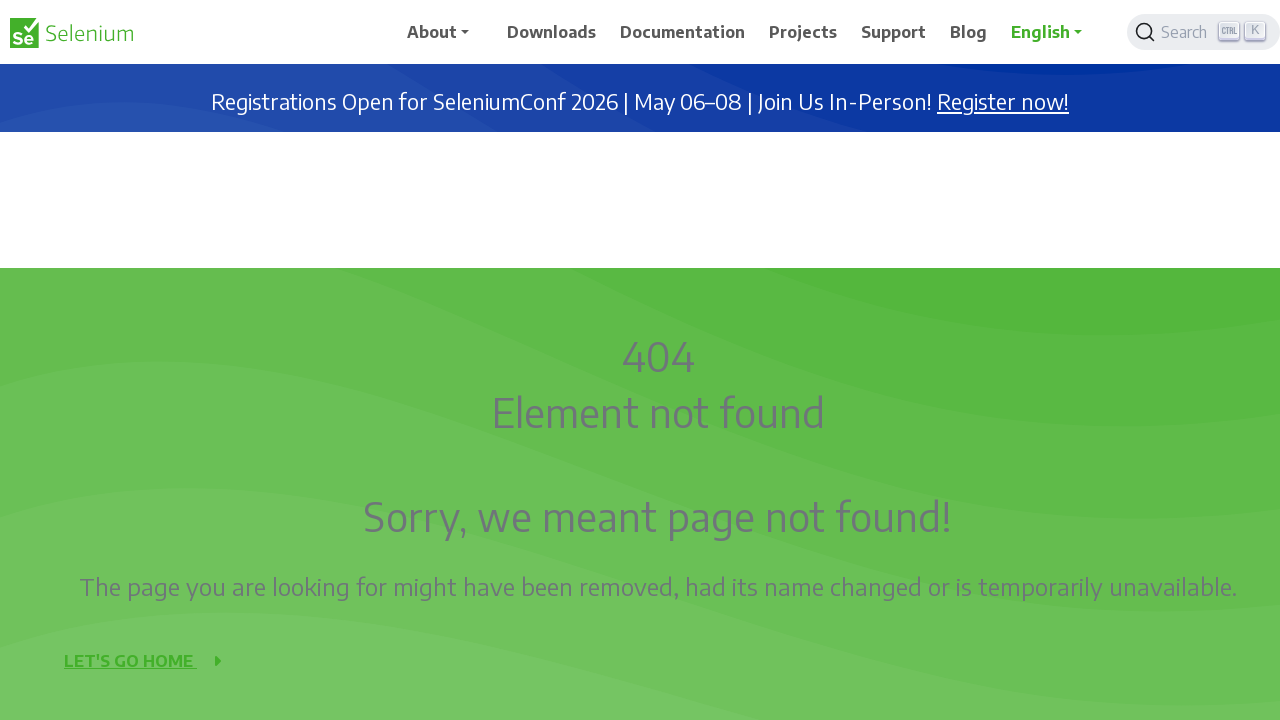